Tests an e-commerce shopping cart by searching for multiple items, adjusting quantities, adding them to cart, and proceeding to checkout

Starting URL: https://rahulshettyacademy.com/seleniumPractise/#/

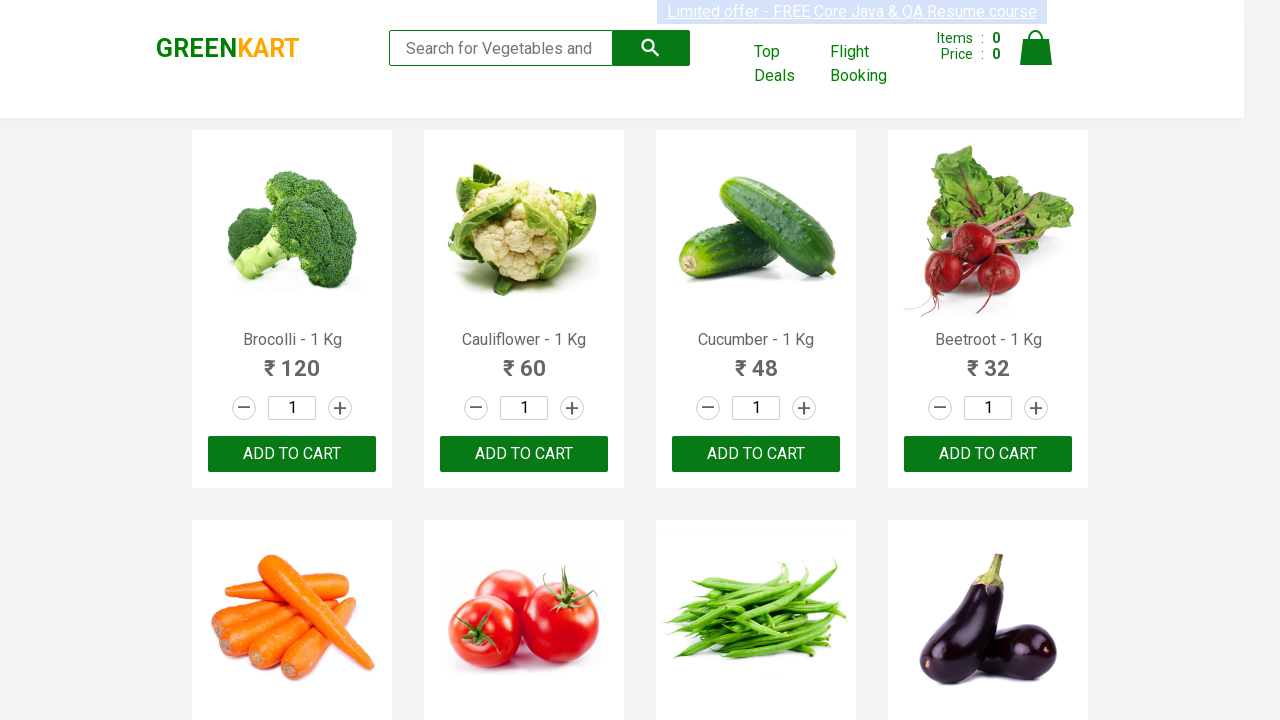

Cleared search box on input.search-keyword
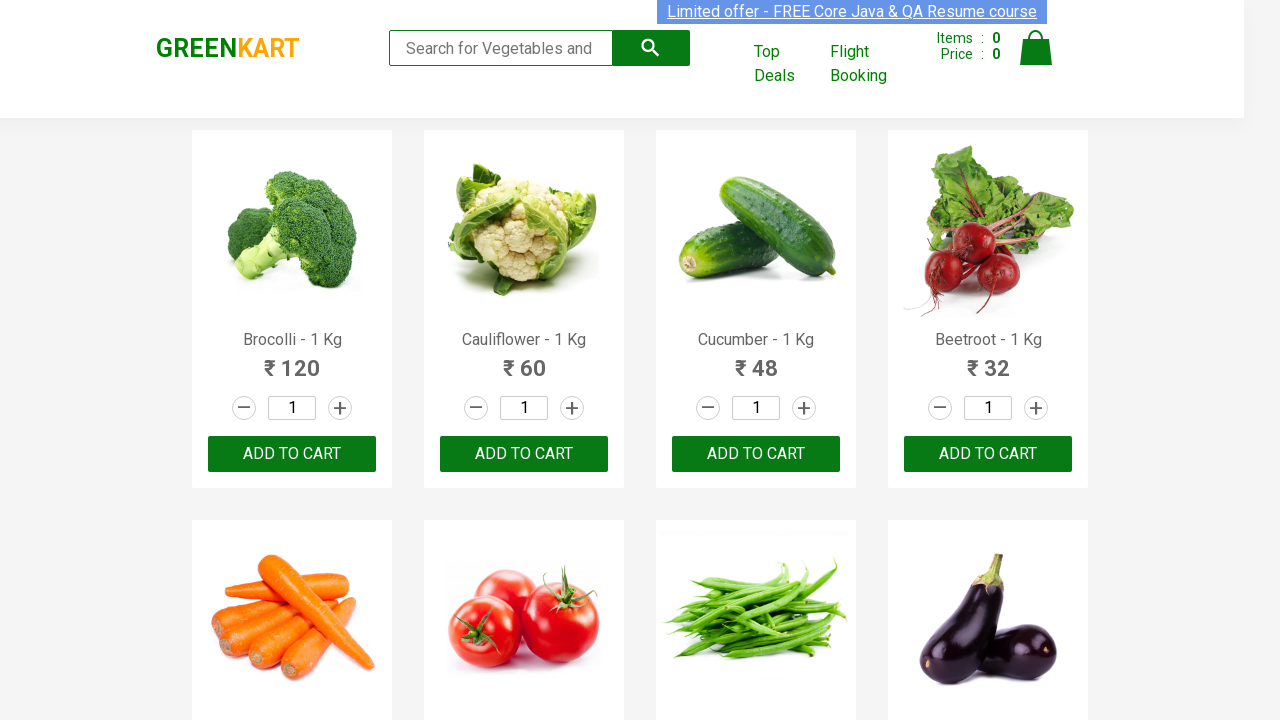

Searched for 'Mushroom - 1 Kg' on input.search-keyword
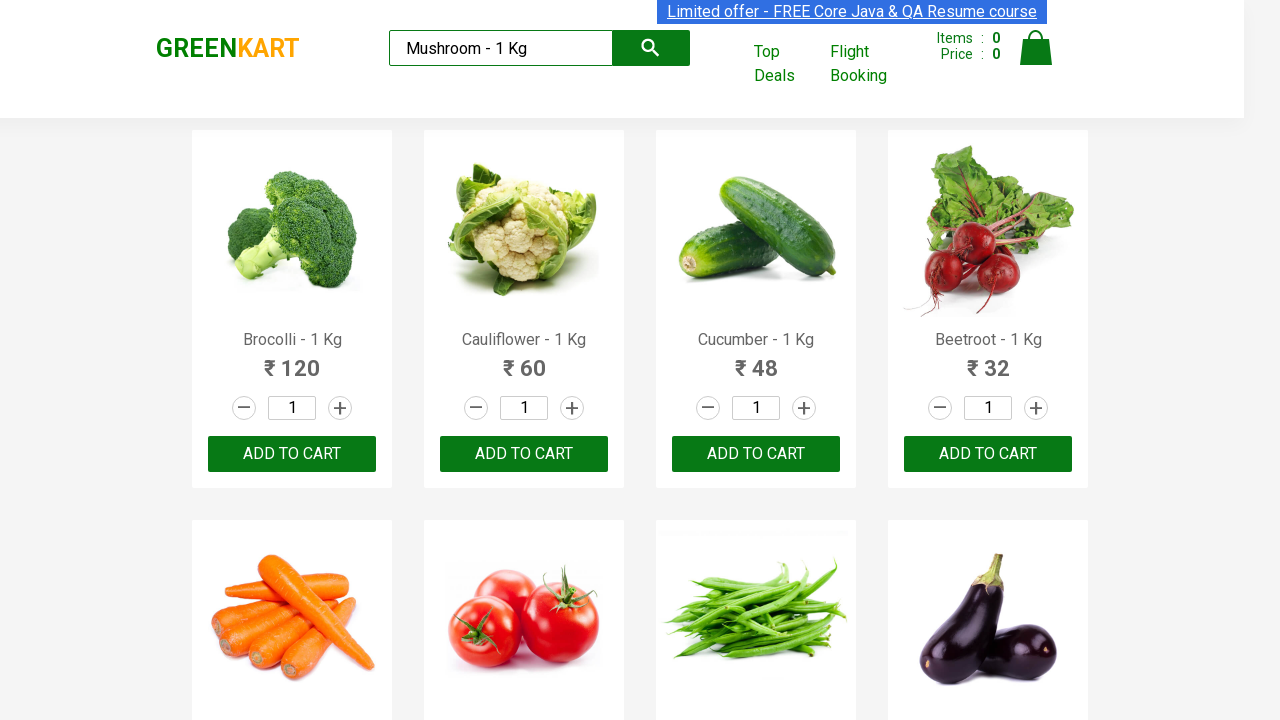

Waited for search results to update for 'Mushroom - 1 Kg'
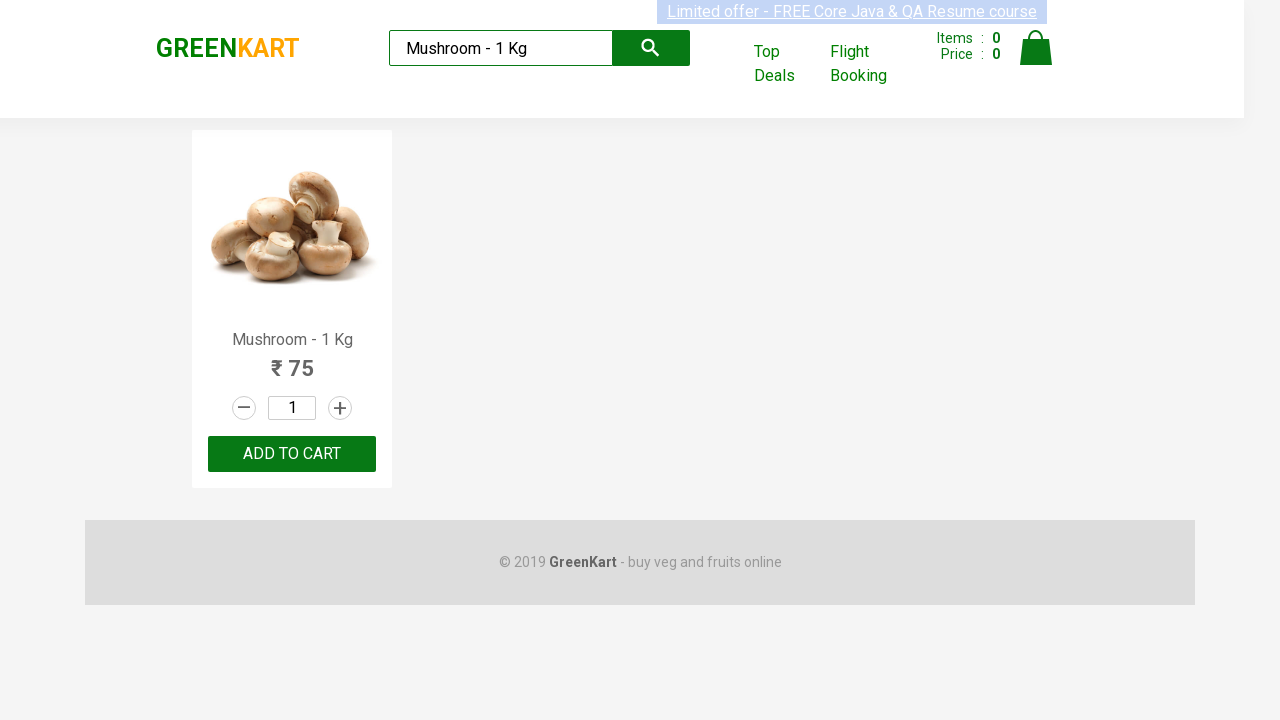

Incremented quantity for 'Mushroom - 1 Kg' at (340, 408) on a.increment >> nth=0
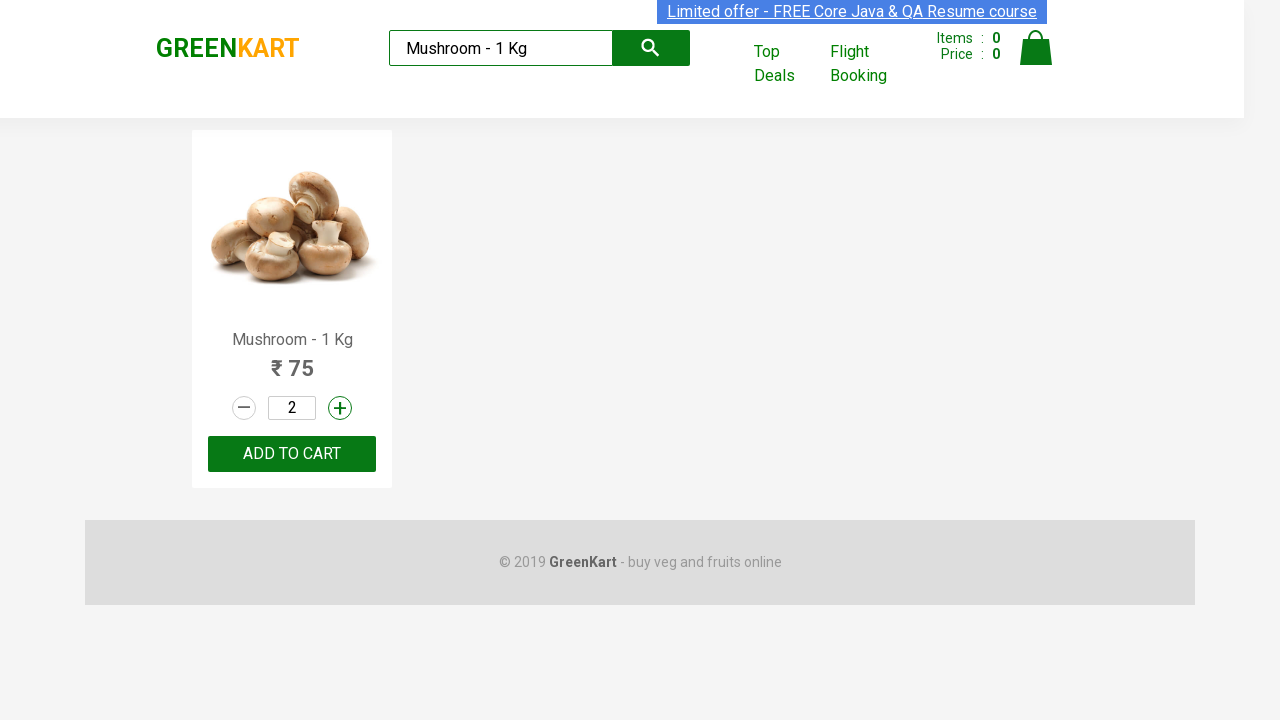

Incremented quantity for 'Mushroom - 1 Kg' at (340, 408) on a.increment >> nth=0
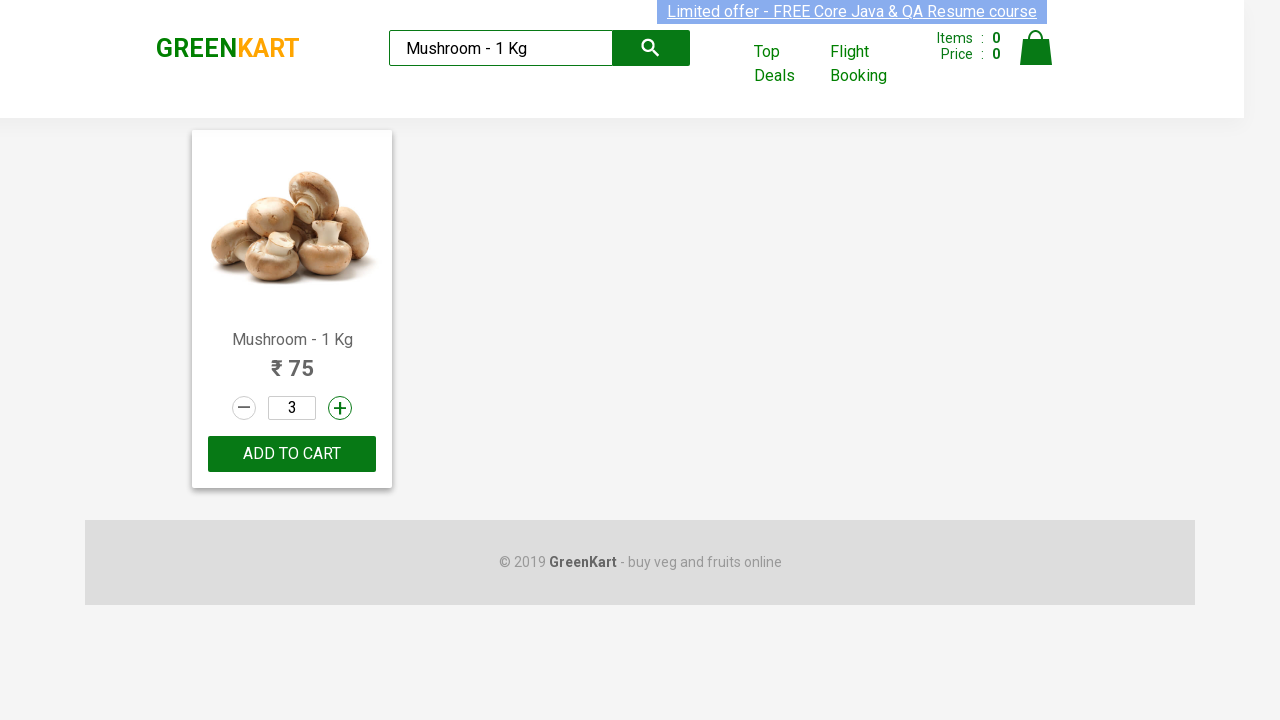

Incremented quantity for 'Mushroom - 1 Kg' at (340, 408) on a.increment >> nth=0
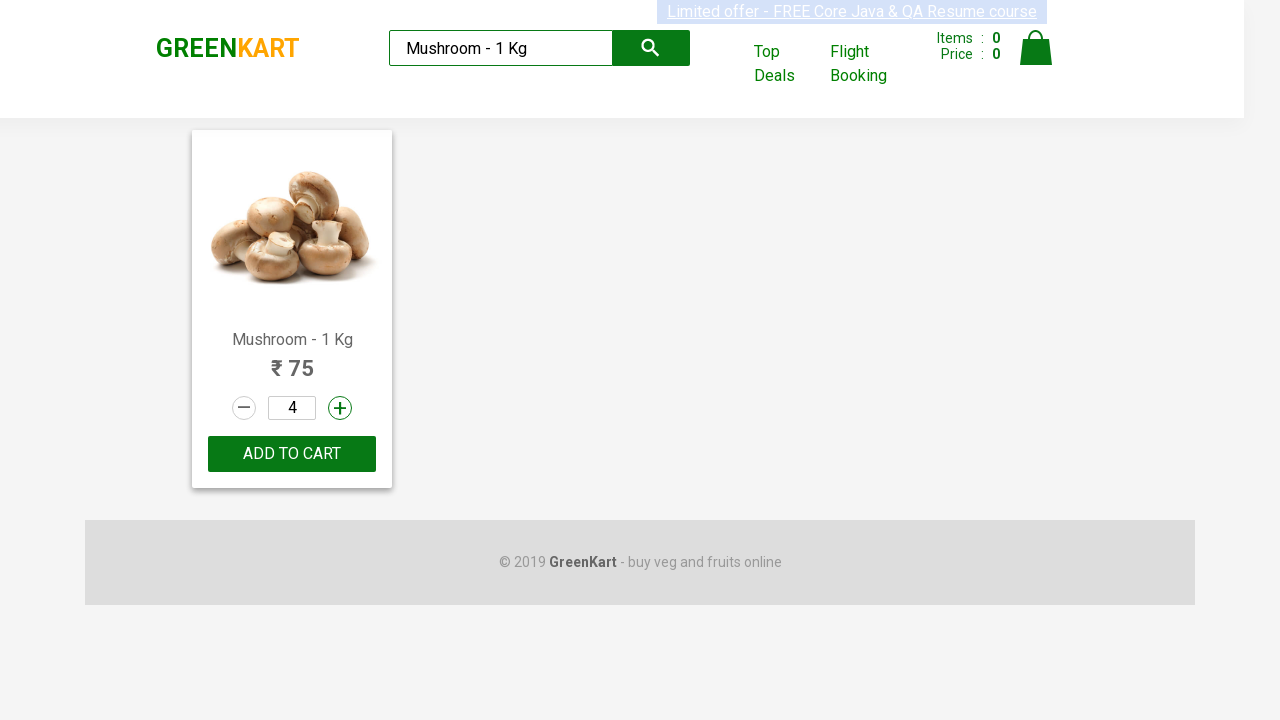

Incremented quantity for 'Mushroom - 1 Kg' at (340, 408) on a.increment >> nth=0
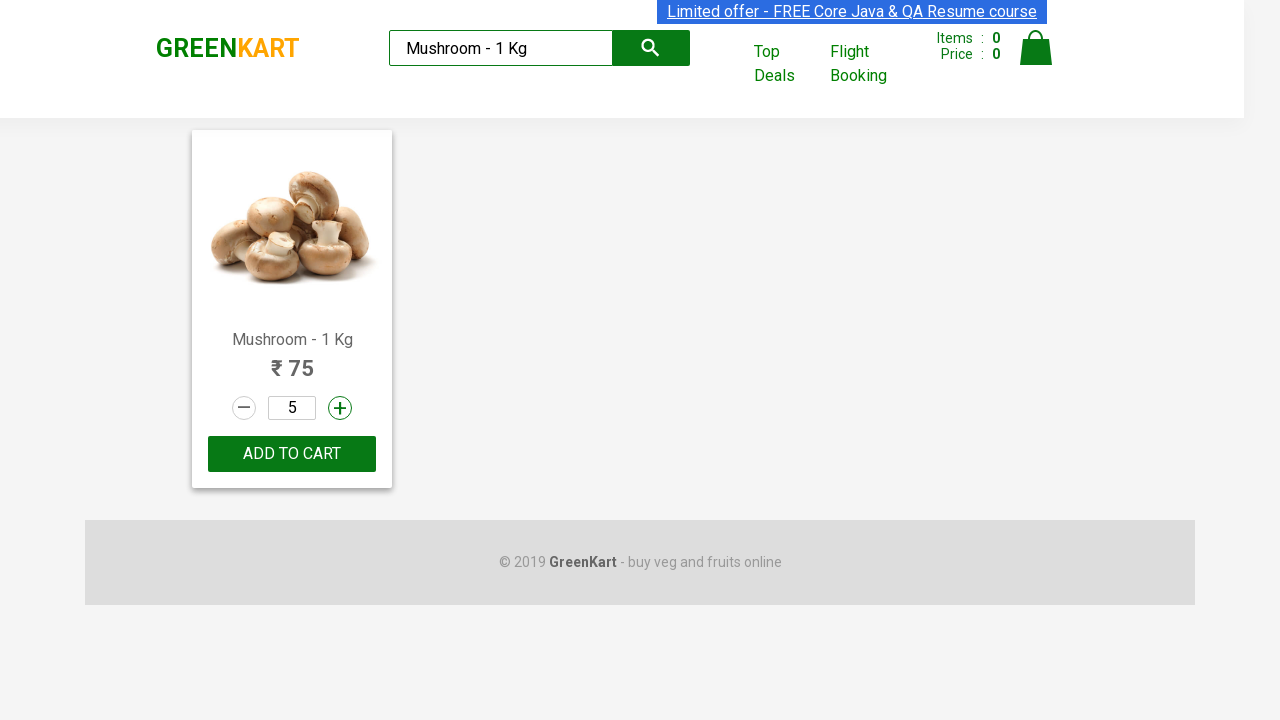

Incremented quantity for 'Mushroom - 1 Kg' at (340, 408) on a.increment >> nth=0
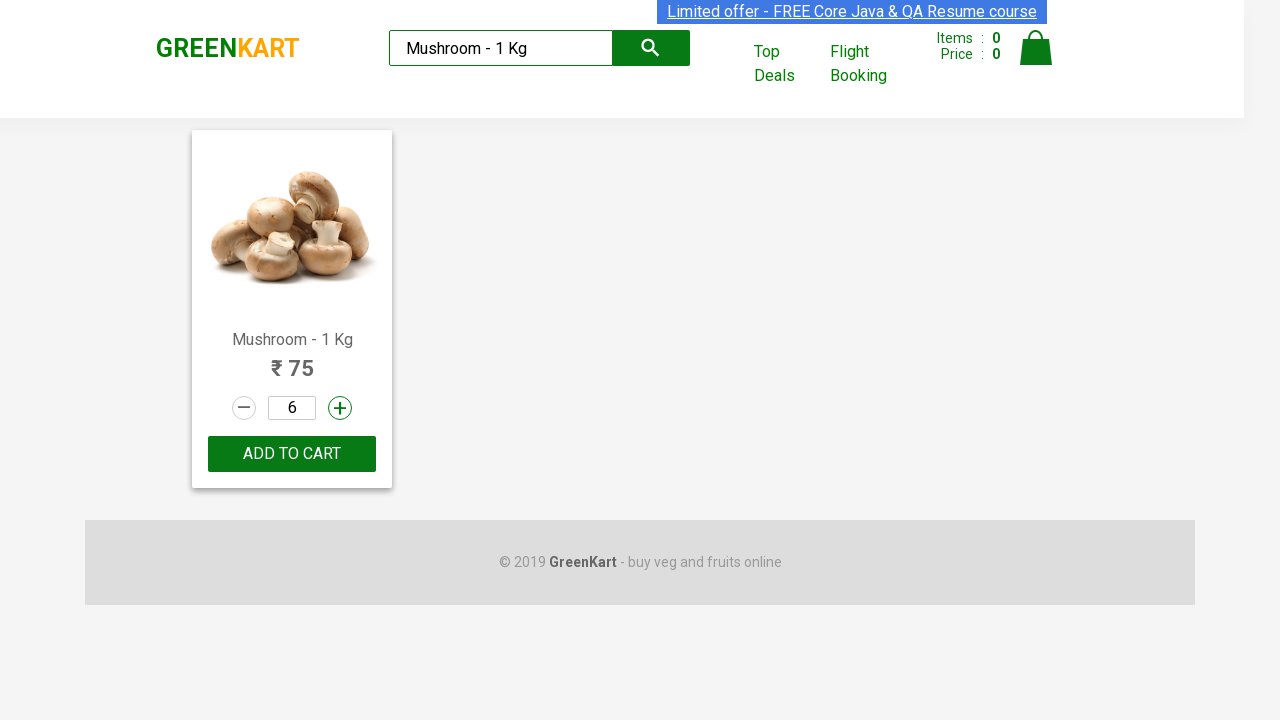

Added 'Mushroom - 1 Kg' (quantity: 5) to cart at (292, 454) on div.product-action button >> nth=0
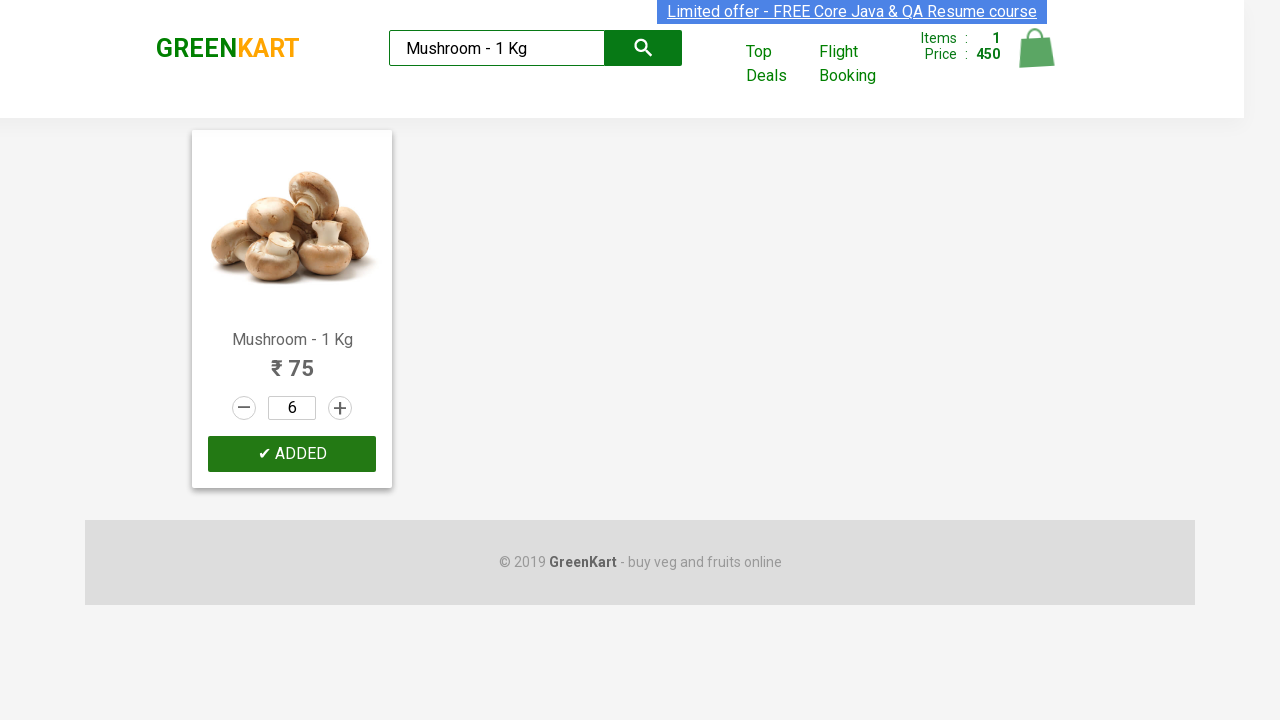

Decremented quantity for 'Mushroom - 1 Kg' at (244, 408) on a.decrement >> nth=0
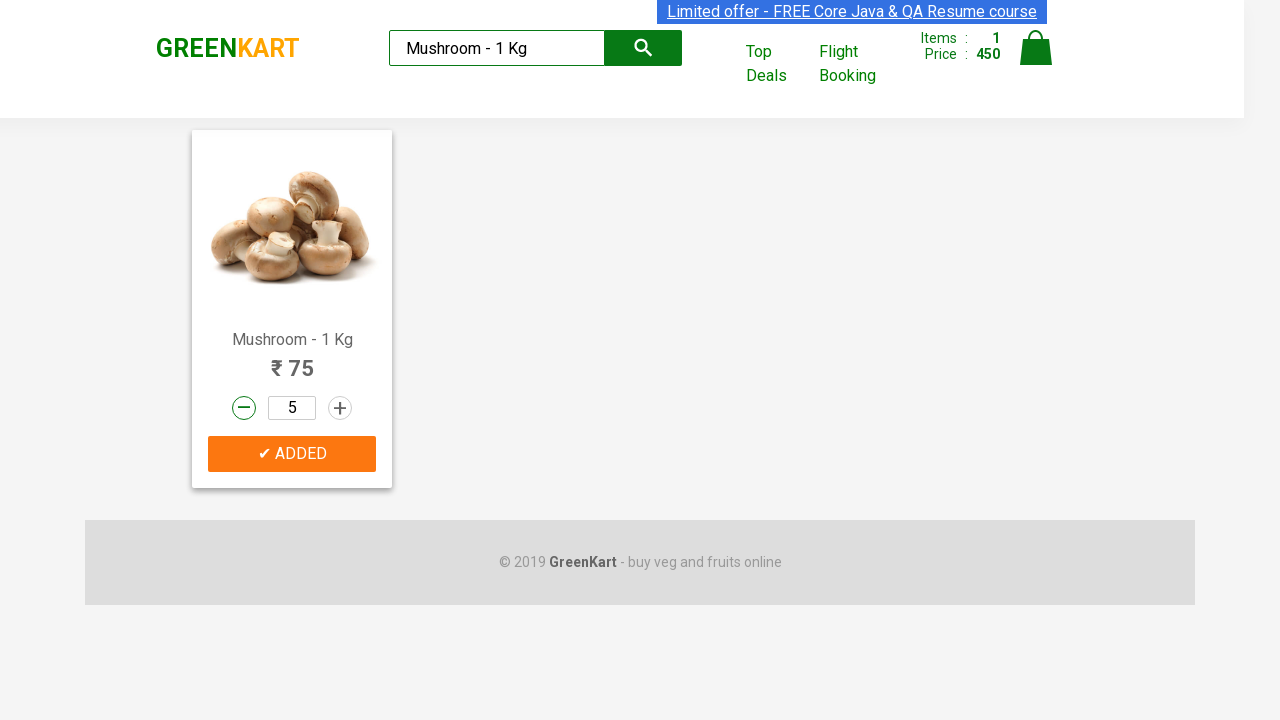

Decremented quantity for 'Mushroom - 1 Kg' at (244, 408) on a.decrement >> nth=0
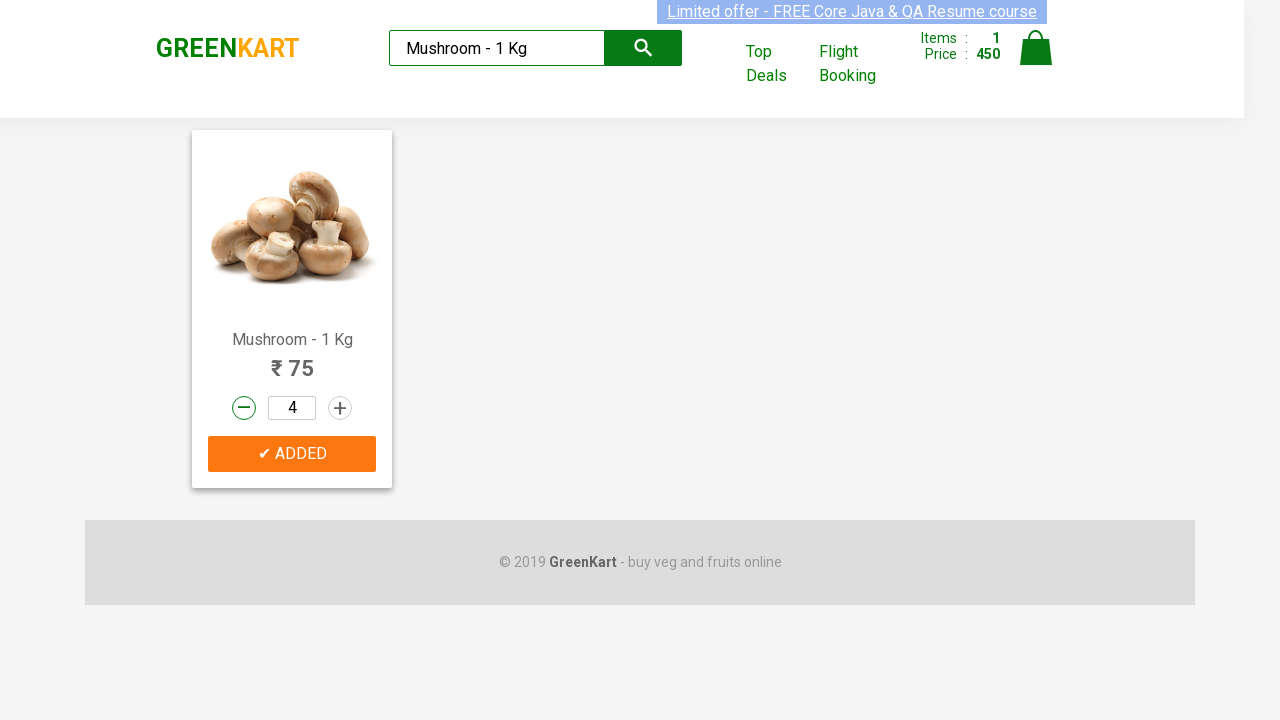

Decremented quantity for 'Mushroom - 1 Kg' at (244, 408) on a.decrement >> nth=0
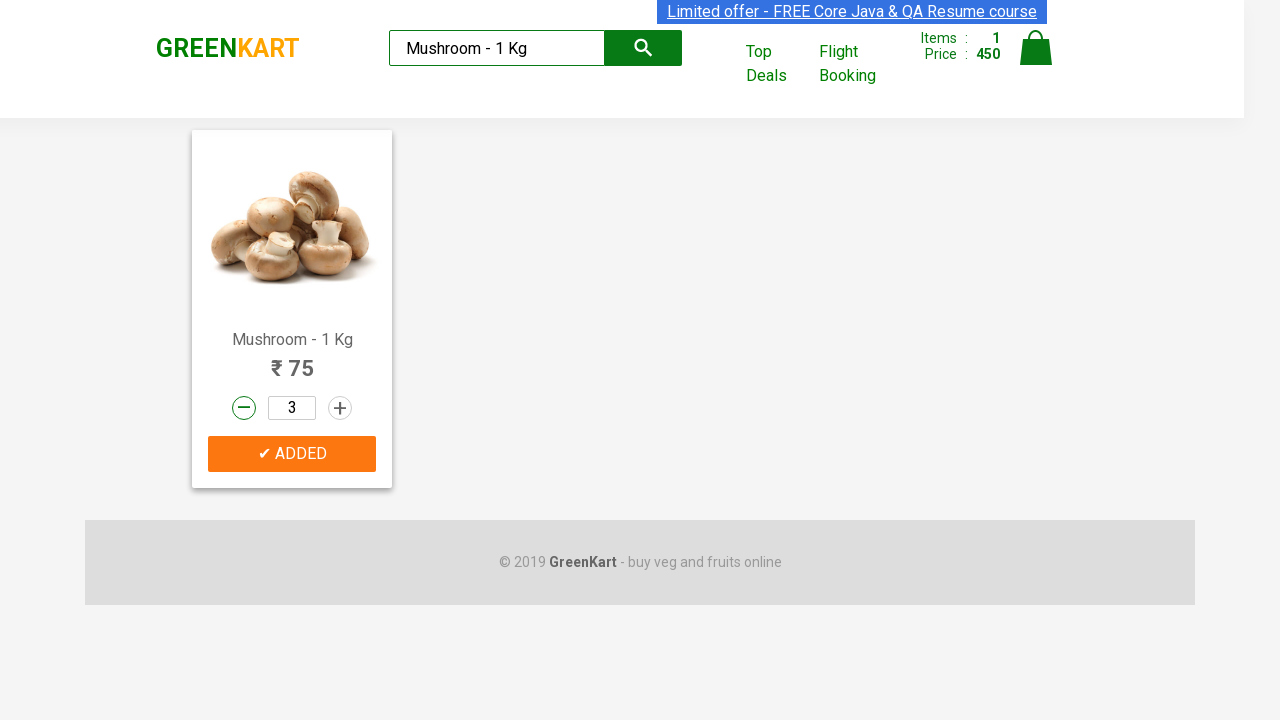

Decremented quantity for 'Mushroom - 1 Kg' at (244, 408) on a.decrement >> nth=0
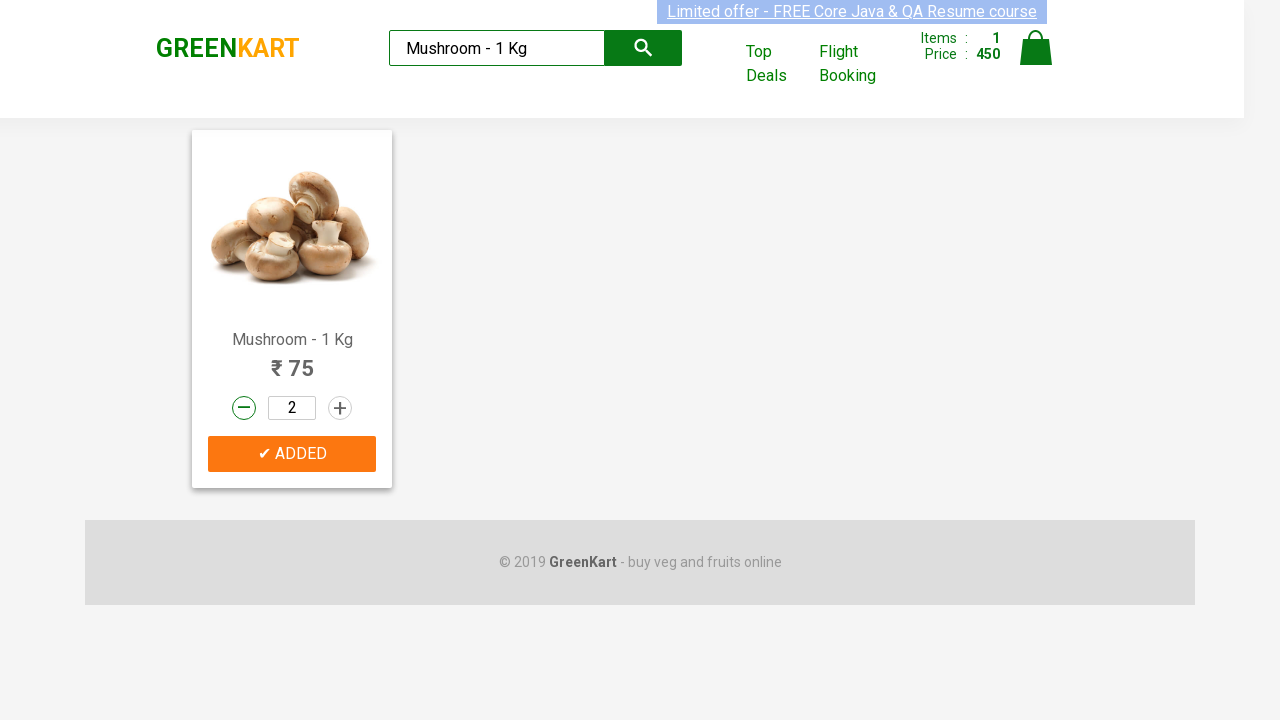

Decremented quantity for 'Mushroom - 1 Kg' at (244, 408) on a.decrement >> nth=0
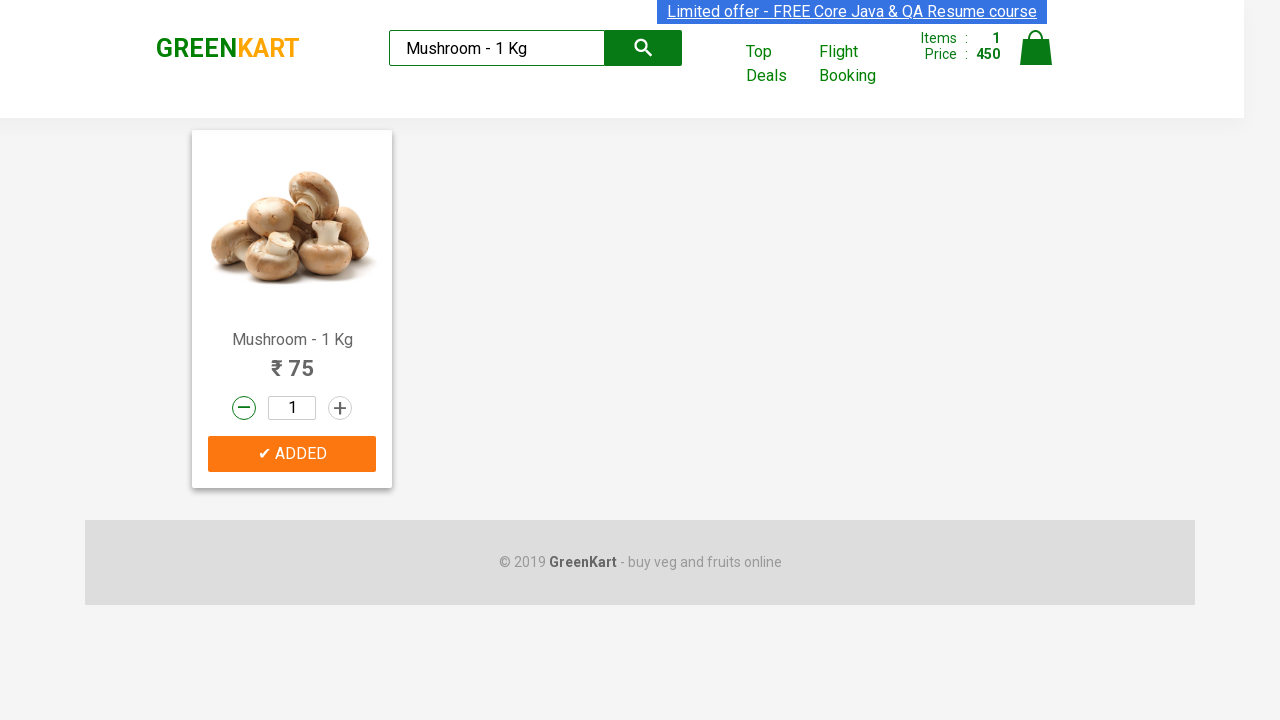

Cleared search box on input.search-keyword
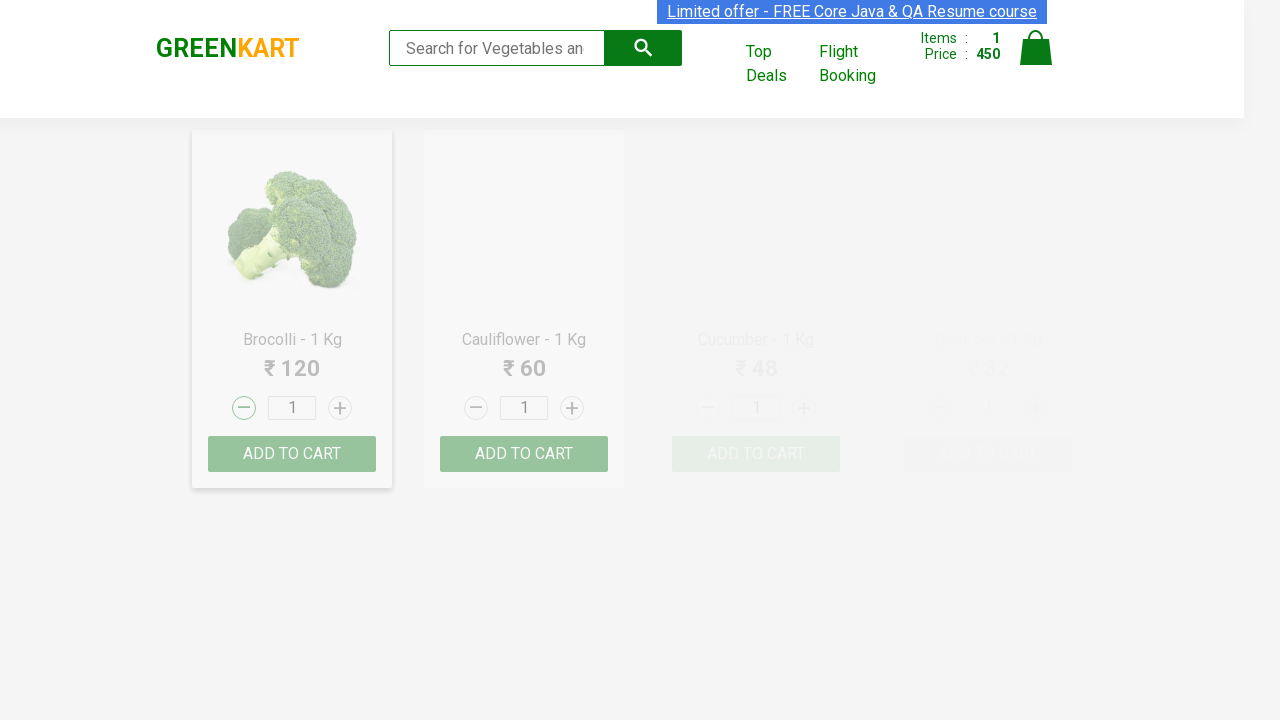

Searched for 'Potato - 1 Kg' on input.search-keyword
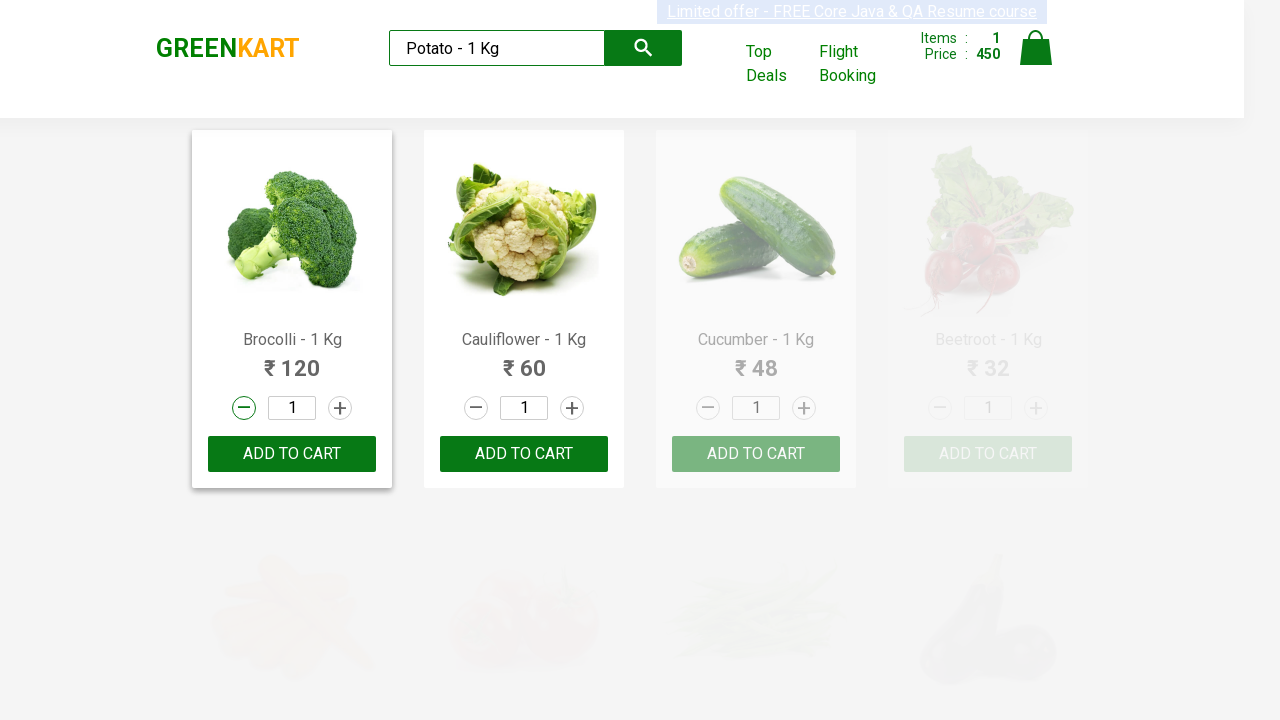

Waited for search results to update for 'Potato - 1 Kg'
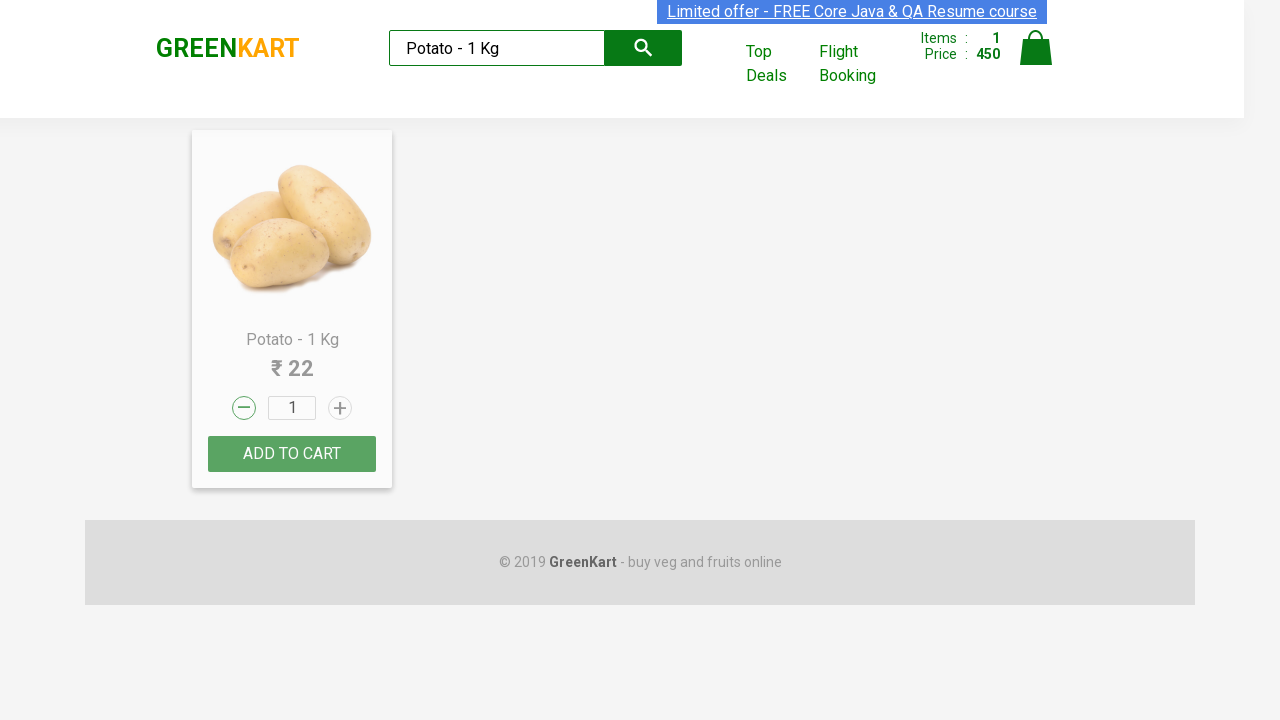

Incremented quantity for 'Potato - 1 Kg' at (340, 408) on a.increment >> nth=0
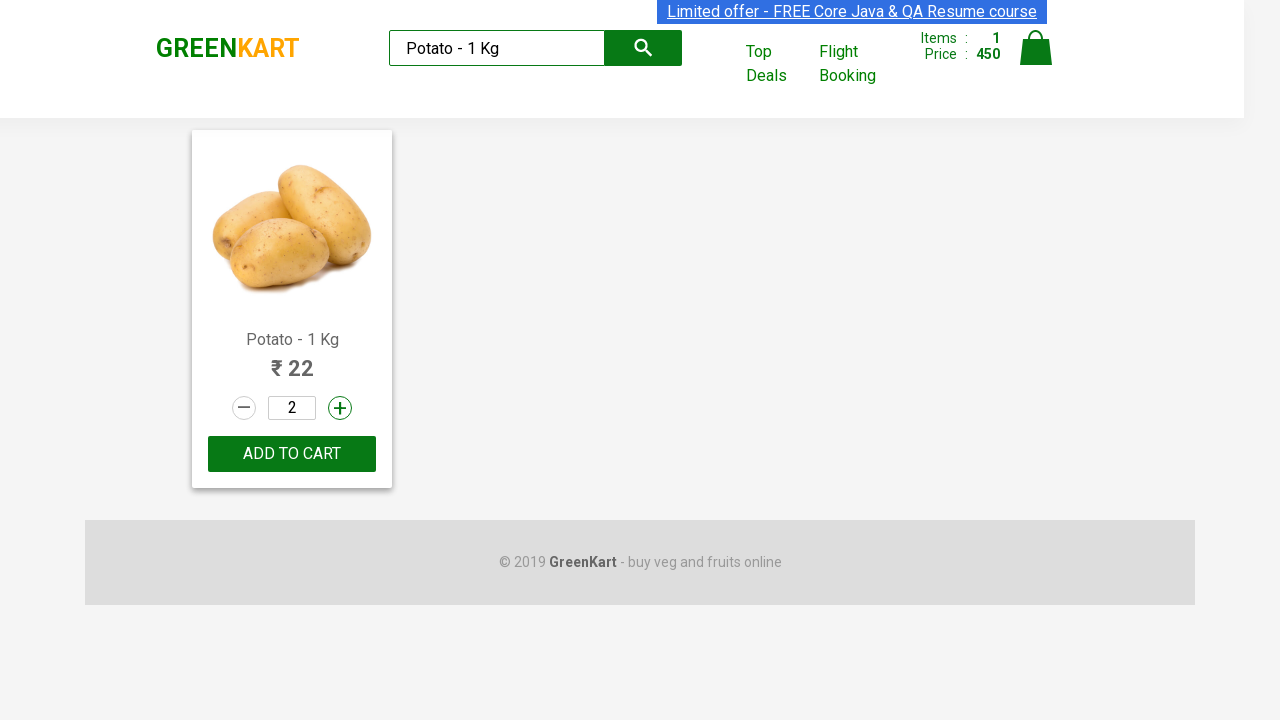

Incremented quantity for 'Potato - 1 Kg' at (340, 408) on a.increment >> nth=0
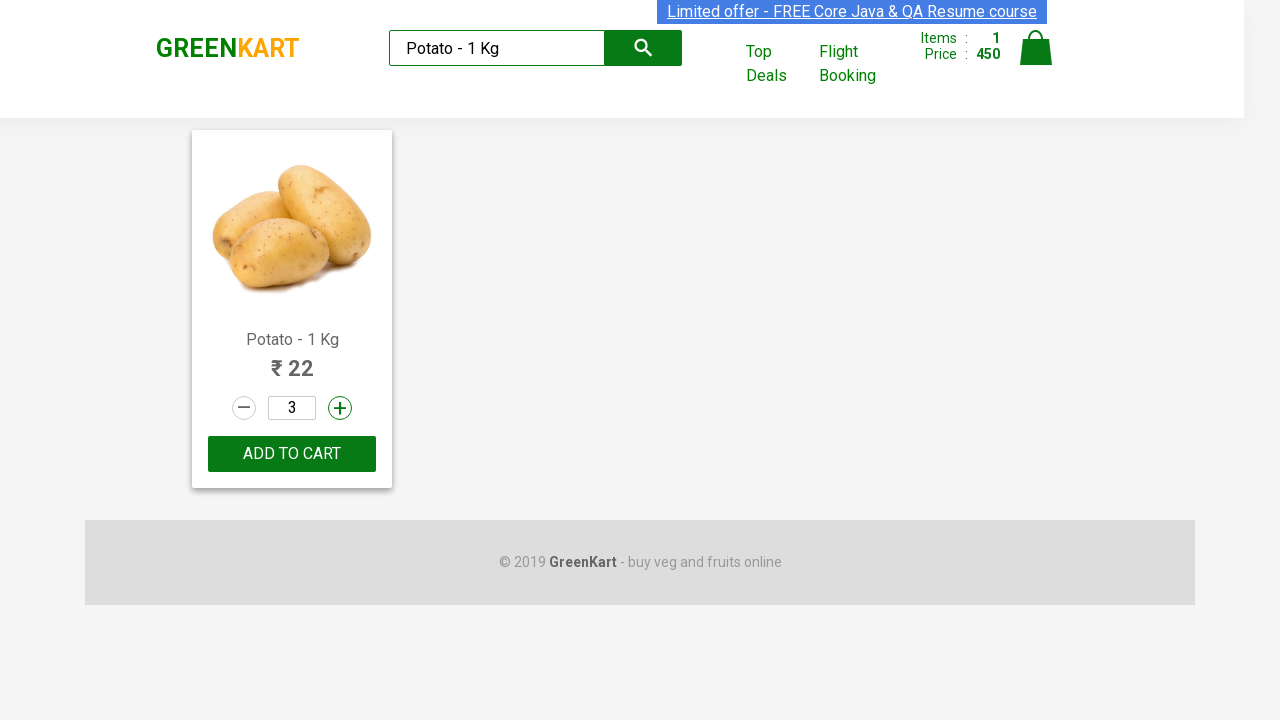

Incremented quantity for 'Potato - 1 Kg' at (340, 408) on a.increment >> nth=0
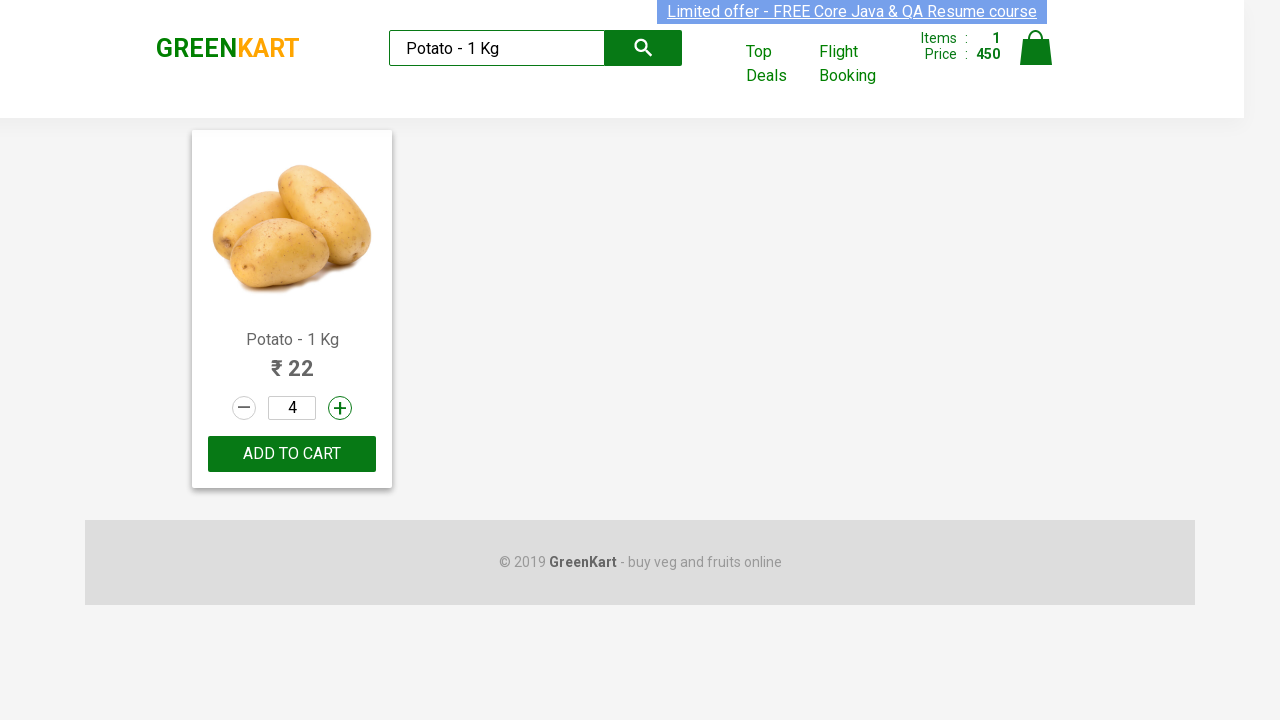

Incremented quantity for 'Potato - 1 Kg' at (340, 408) on a.increment >> nth=0
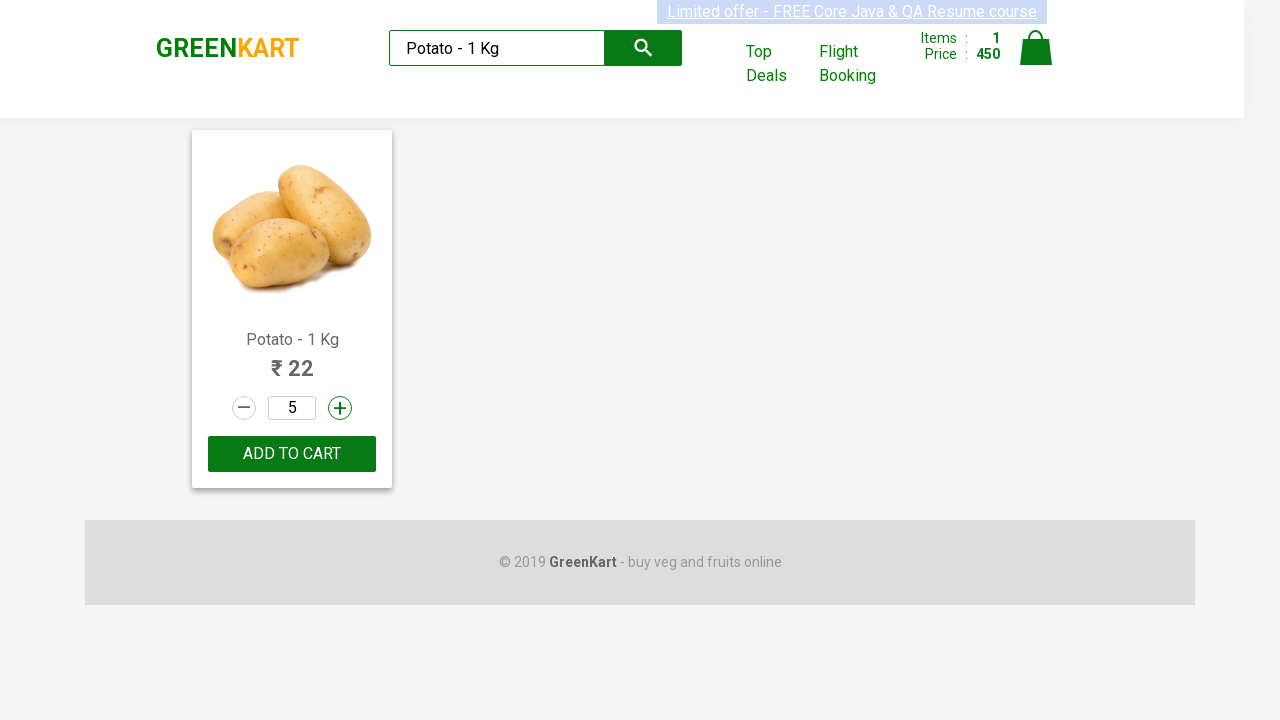

Added 'Potato - 1 Kg' (quantity: 4) to cart at (292, 454) on div.product-action button >> nth=0
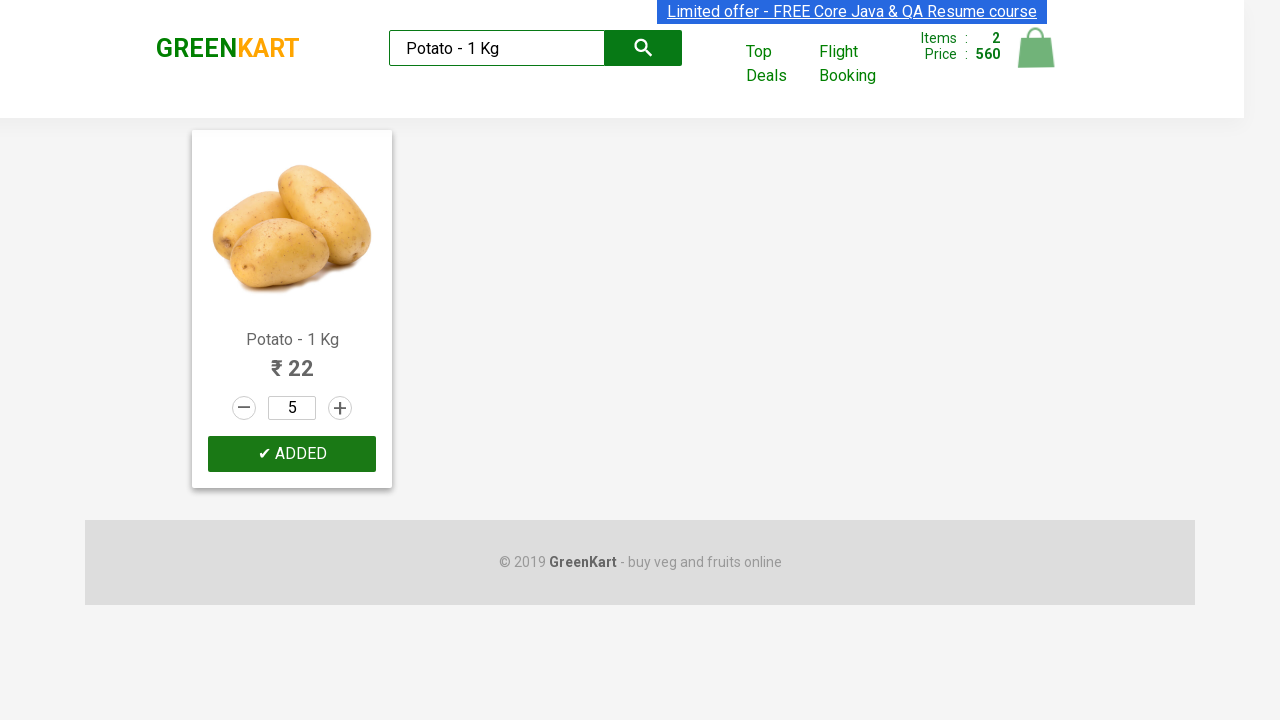

Decremented quantity for 'Potato - 1 Kg' at (244, 408) on a.decrement >> nth=0
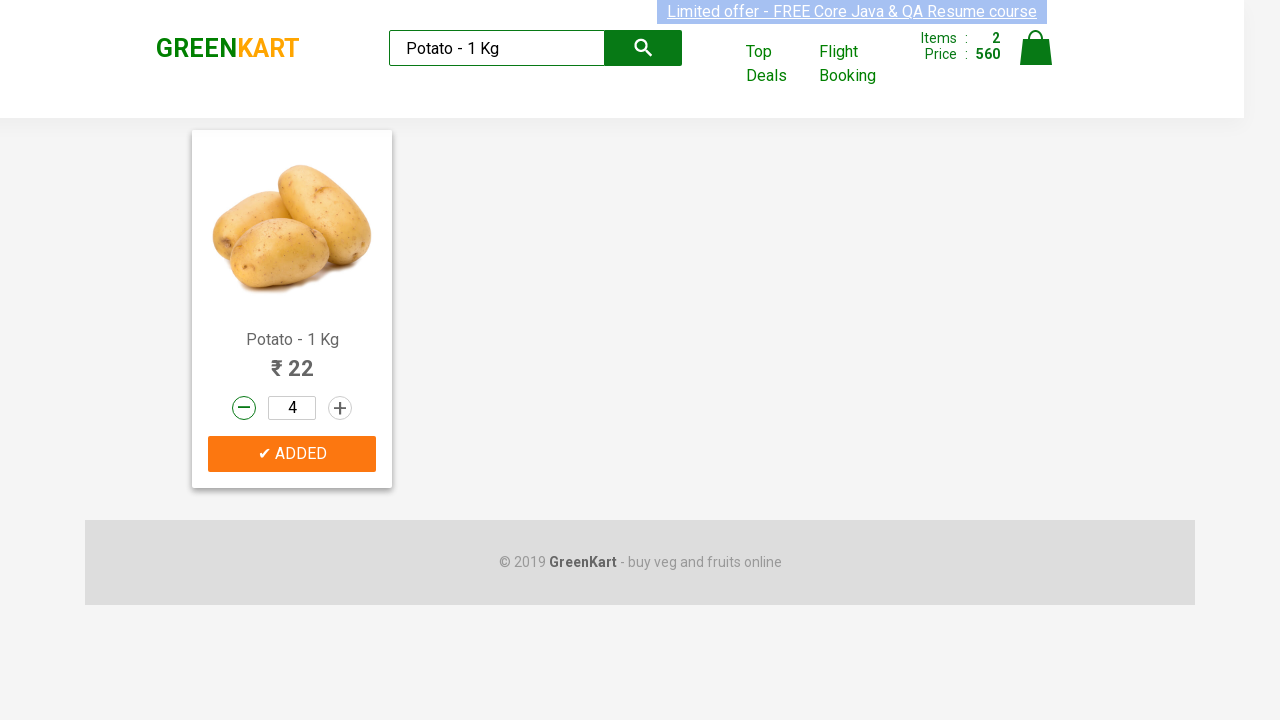

Decremented quantity for 'Potato - 1 Kg' at (244, 408) on a.decrement >> nth=0
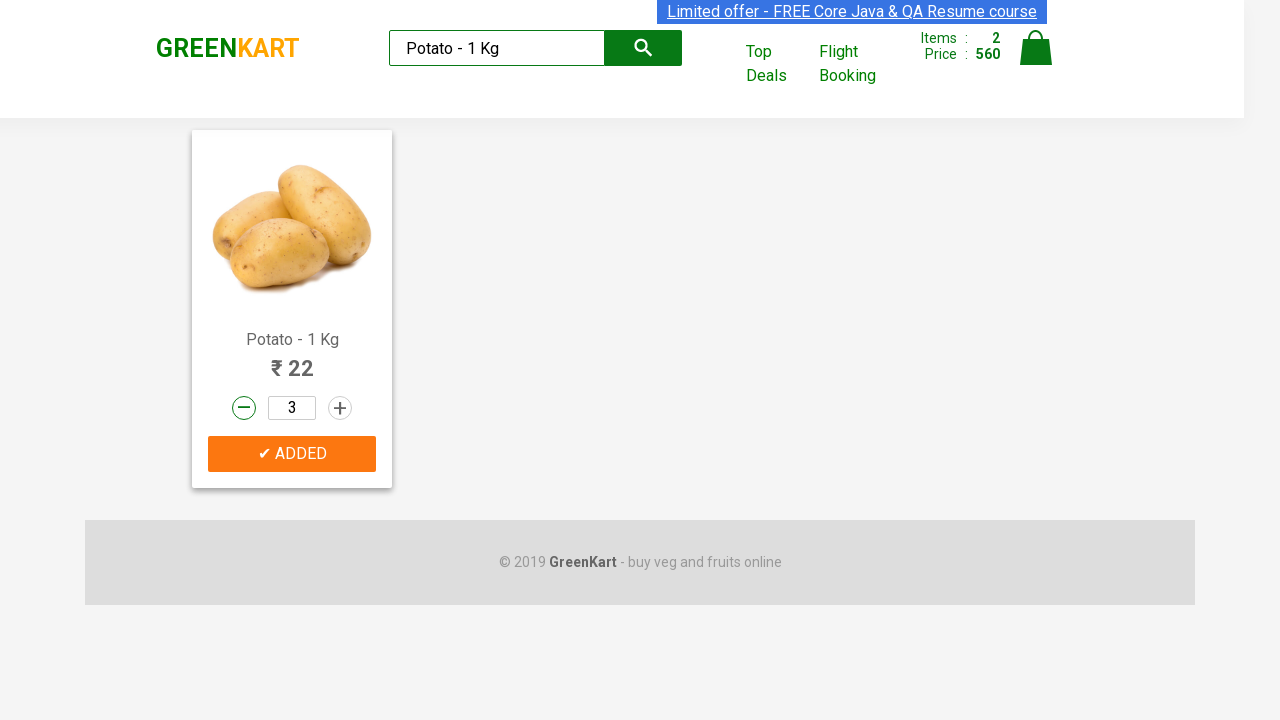

Decremented quantity for 'Potato - 1 Kg' at (244, 408) on a.decrement >> nth=0
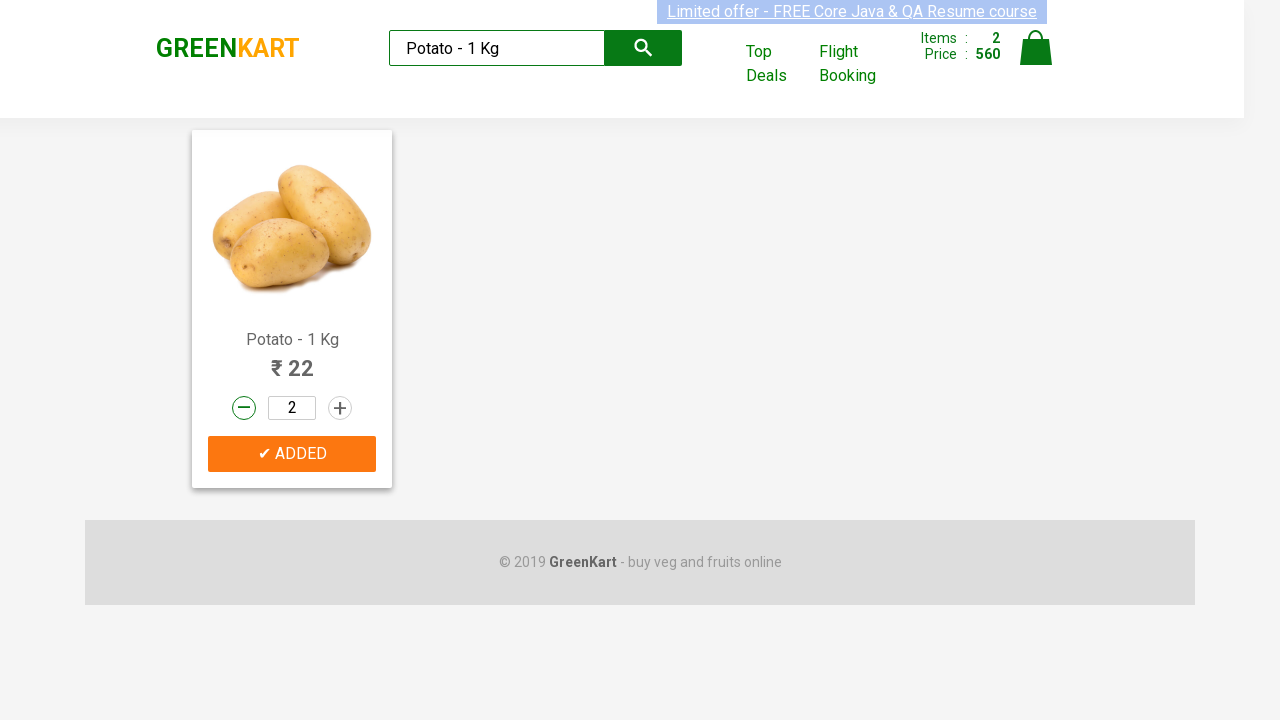

Decremented quantity for 'Potato - 1 Kg' at (244, 408) on a.decrement >> nth=0
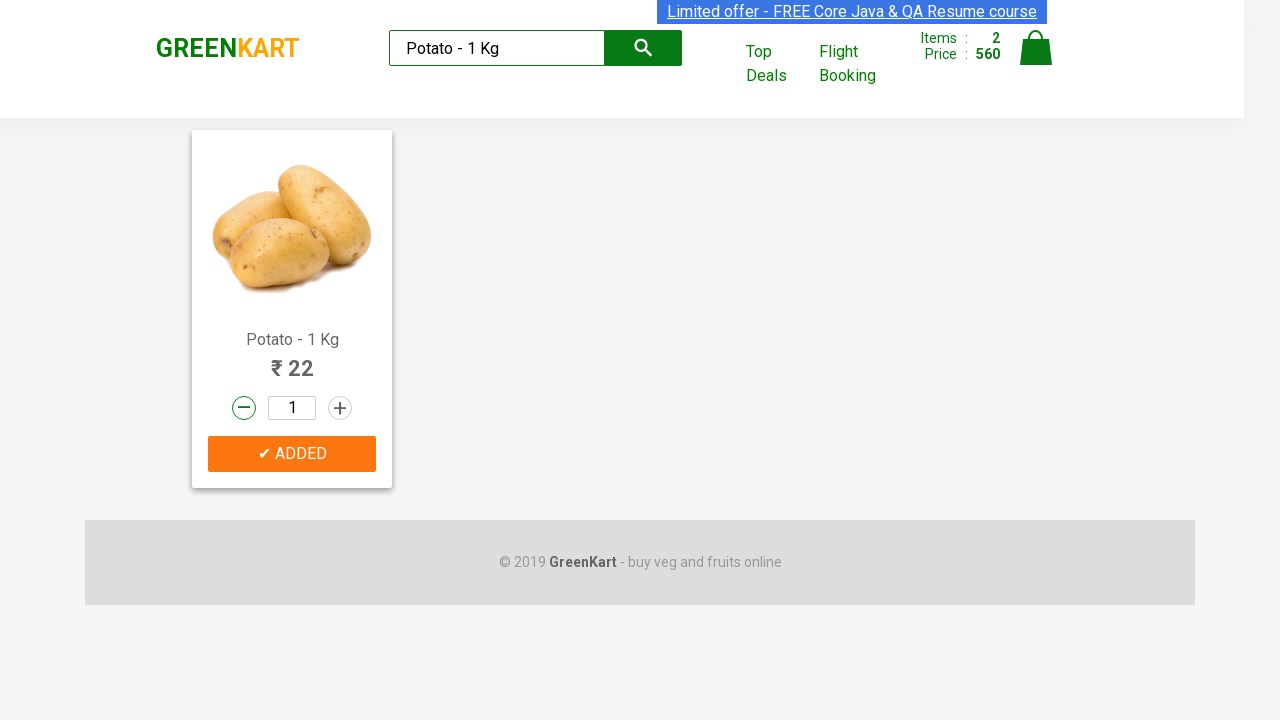

Cleared search box on input.search-keyword
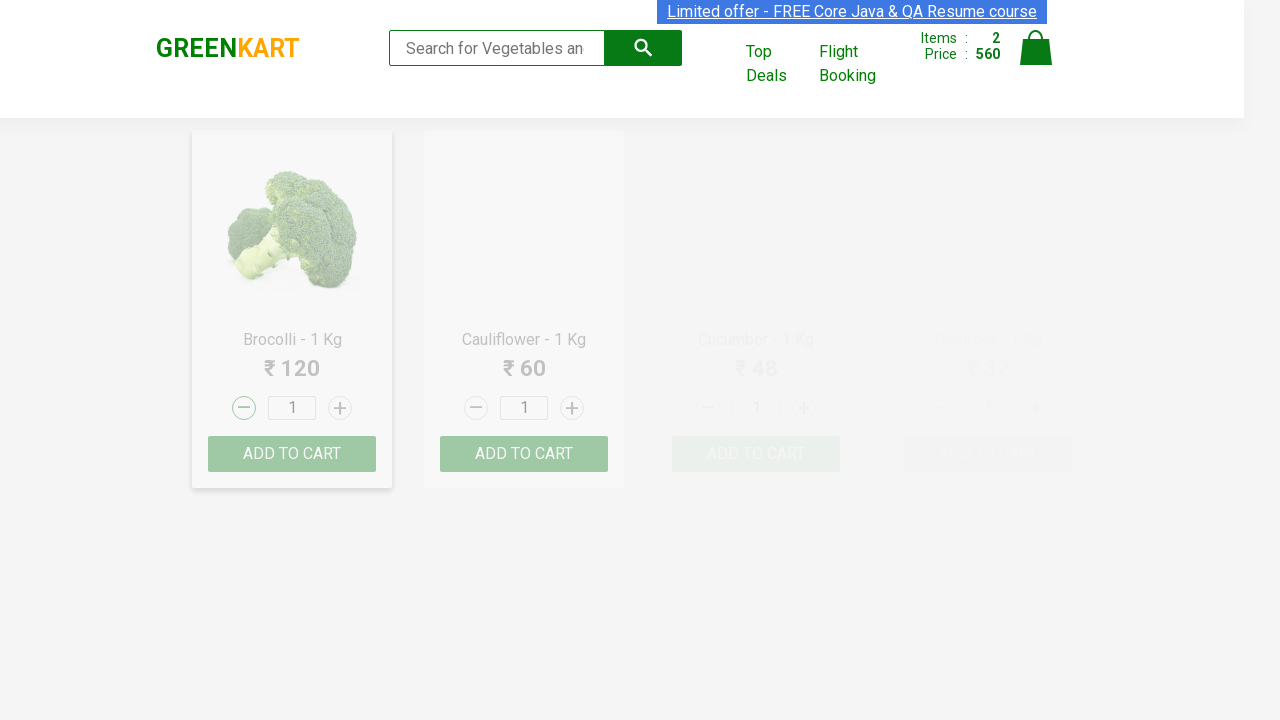

Searched for 'Corn - 1 Kg' on input.search-keyword
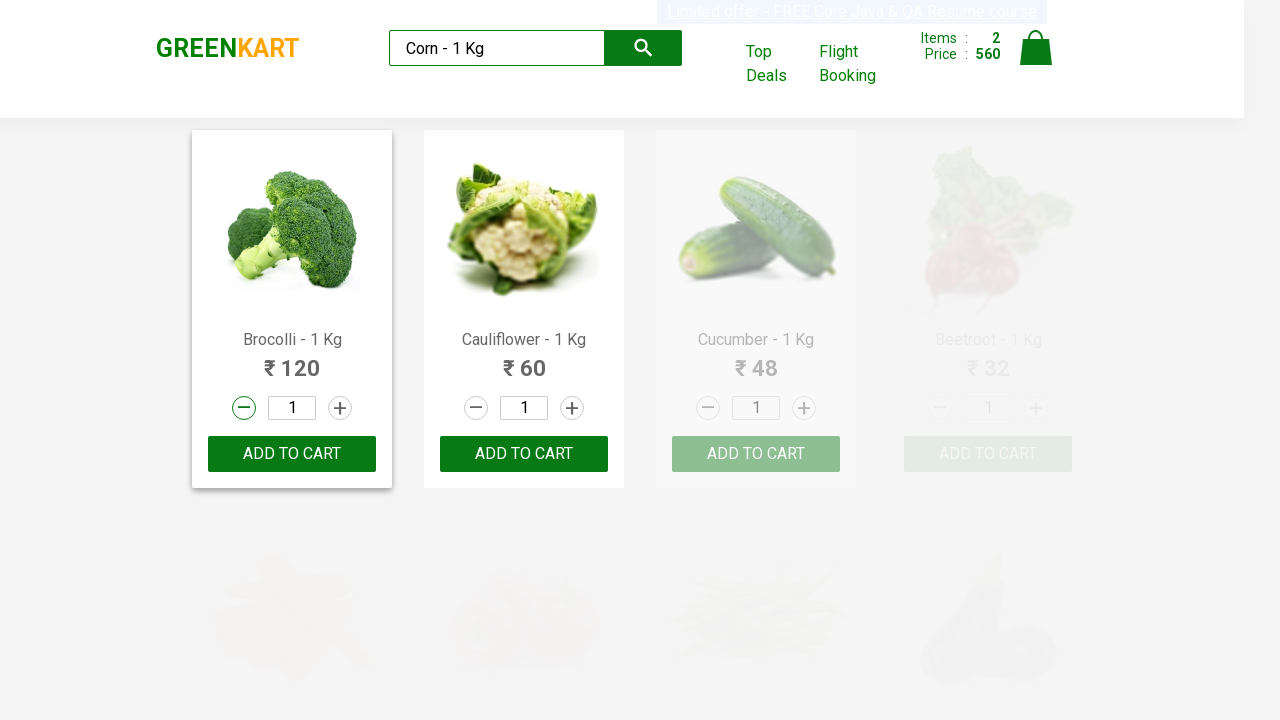

Waited for search results to update for 'Corn - 1 Kg'
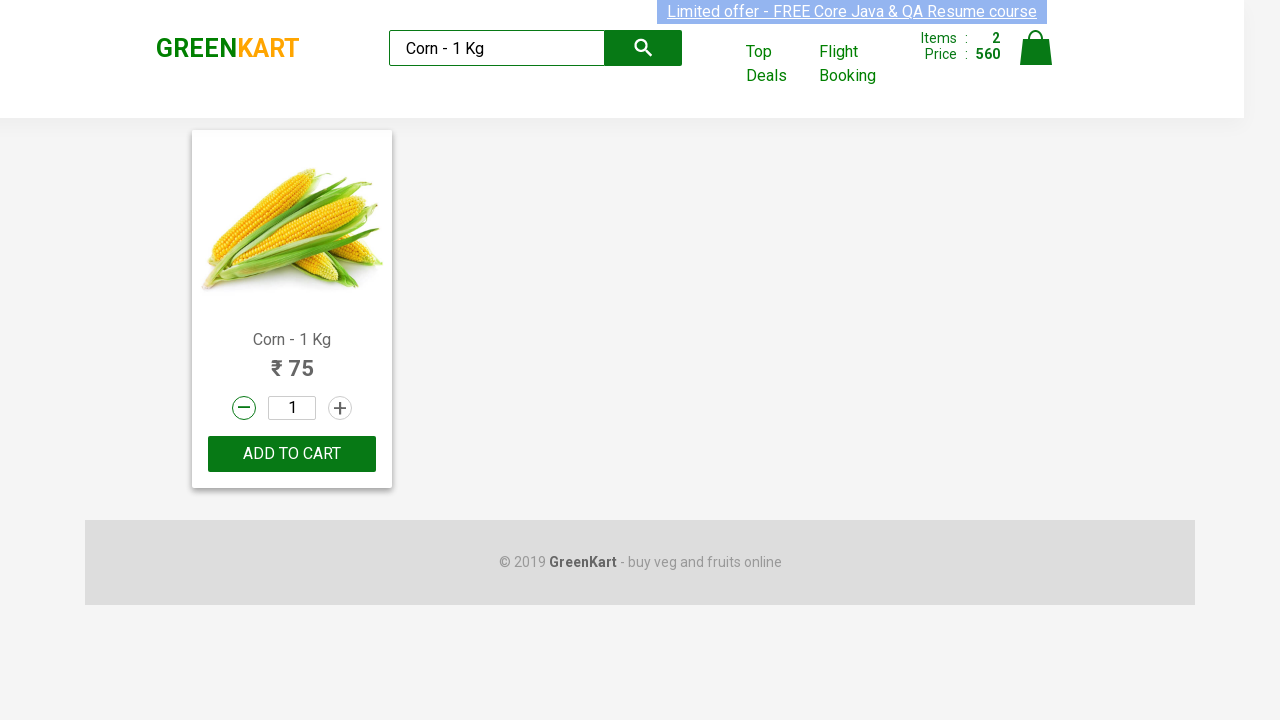

Incremented quantity for 'Corn - 1 Kg' at (340, 408) on a.increment >> nth=0
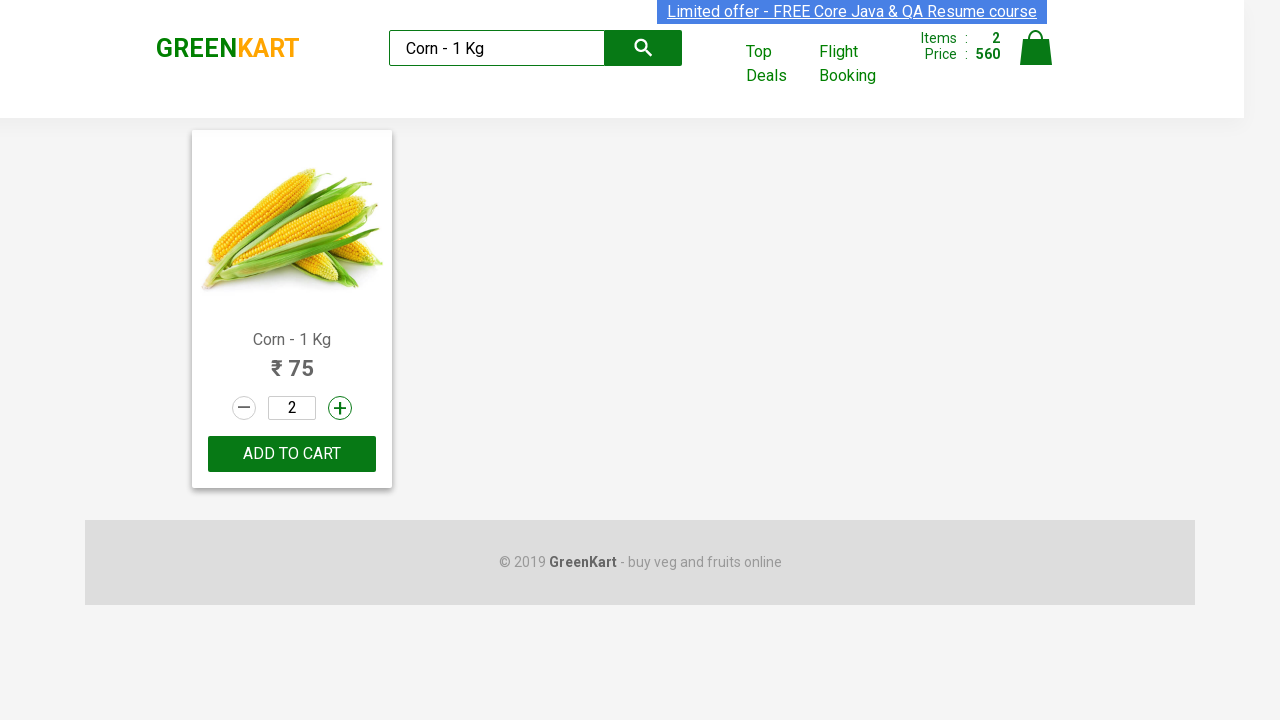

Incremented quantity for 'Corn - 1 Kg' at (340, 408) on a.increment >> nth=0
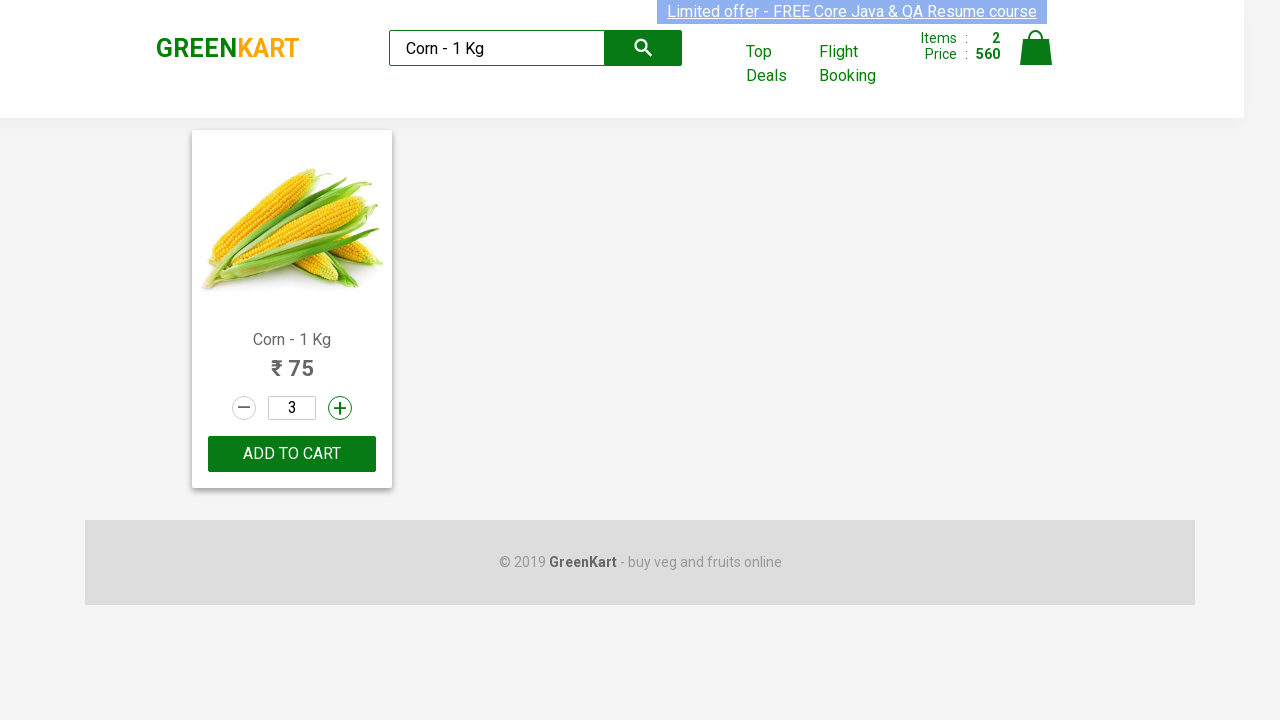

Added 'Corn - 1 Kg' (quantity: 2) to cart at (292, 454) on div.product-action button >> nth=0
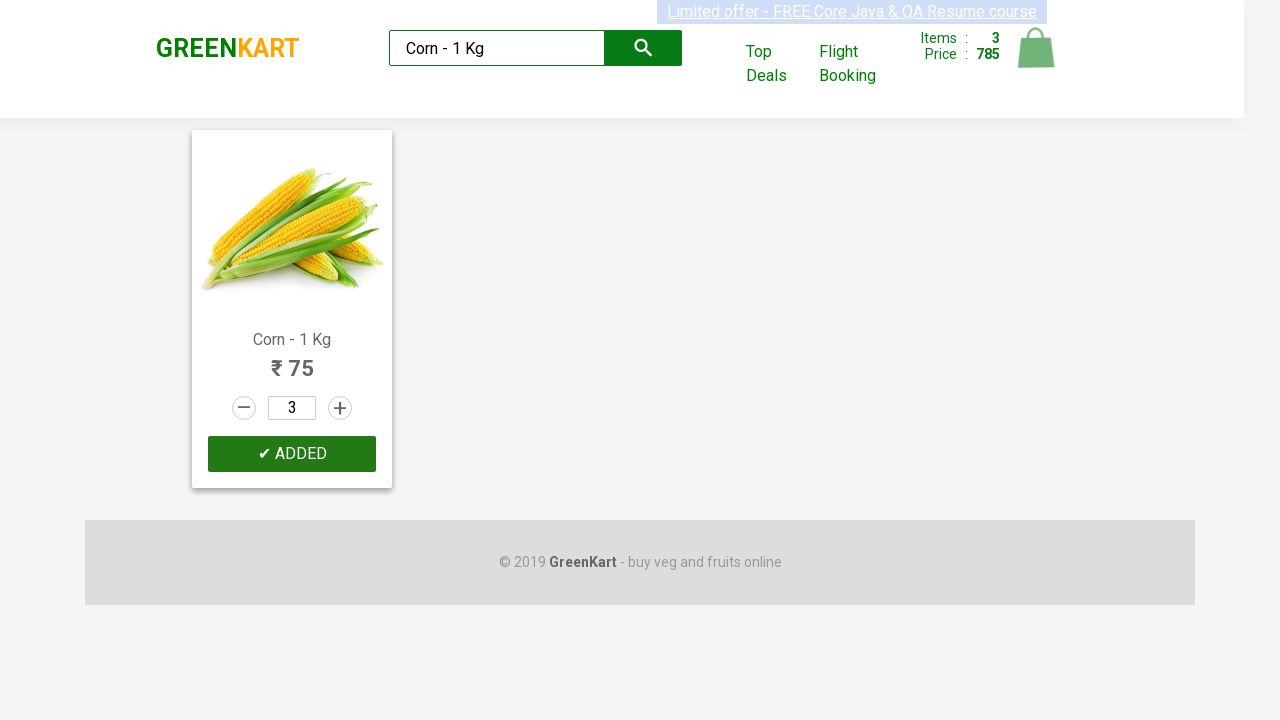

Decremented quantity for 'Corn - 1 Kg' at (244, 408) on a.decrement >> nth=0
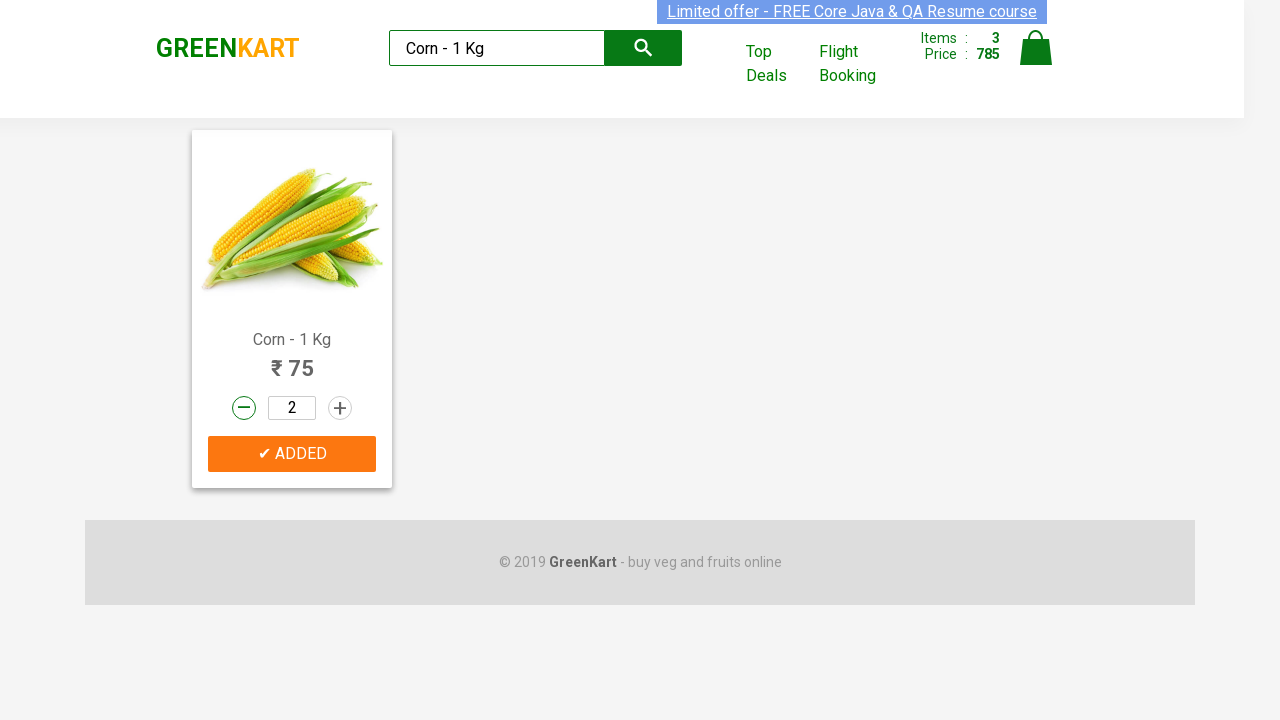

Decremented quantity for 'Corn - 1 Kg' at (244, 408) on a.decrement >> nth=0
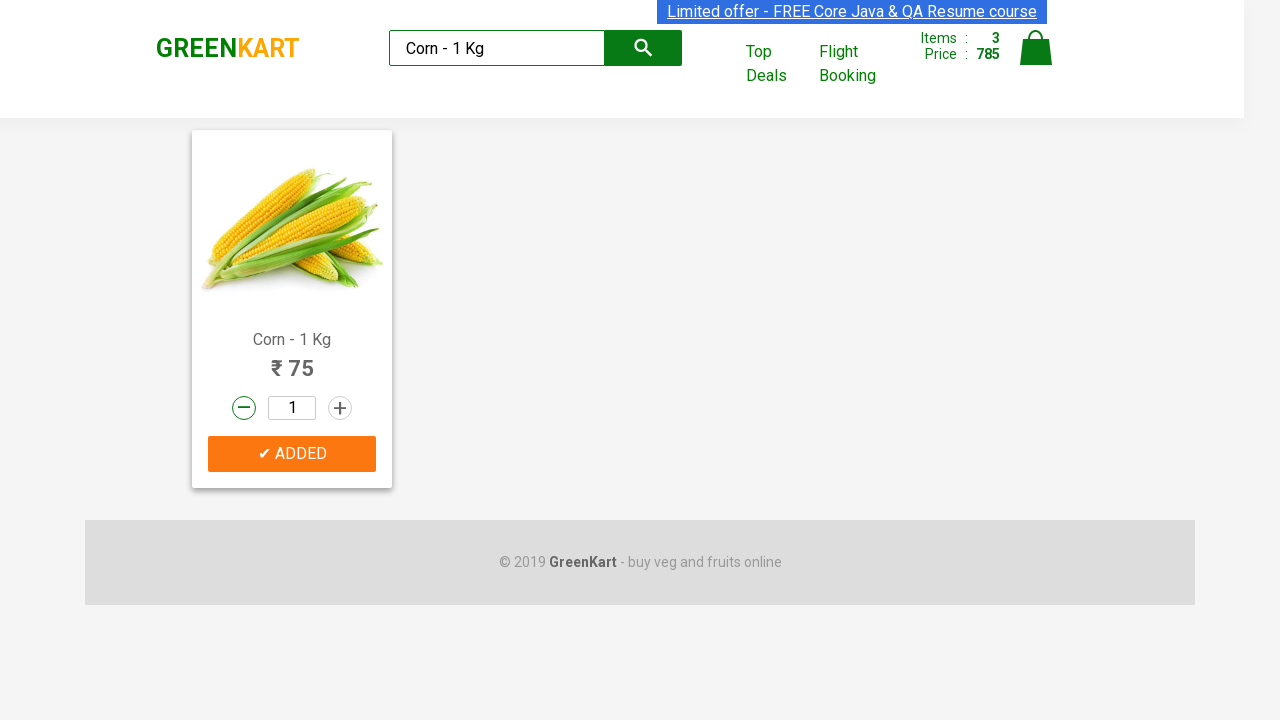

Cleared search box on input.search-keyword
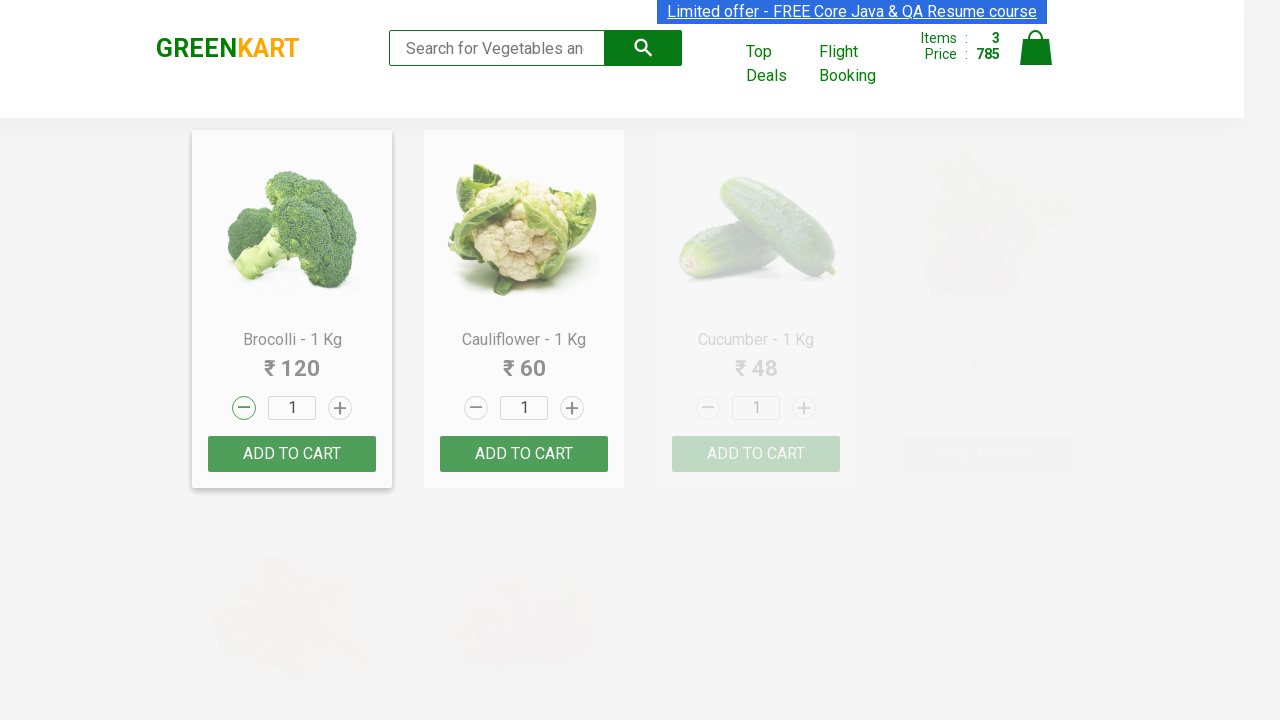

Searched for 'Banana - 1 Kg' on input.search-keyword
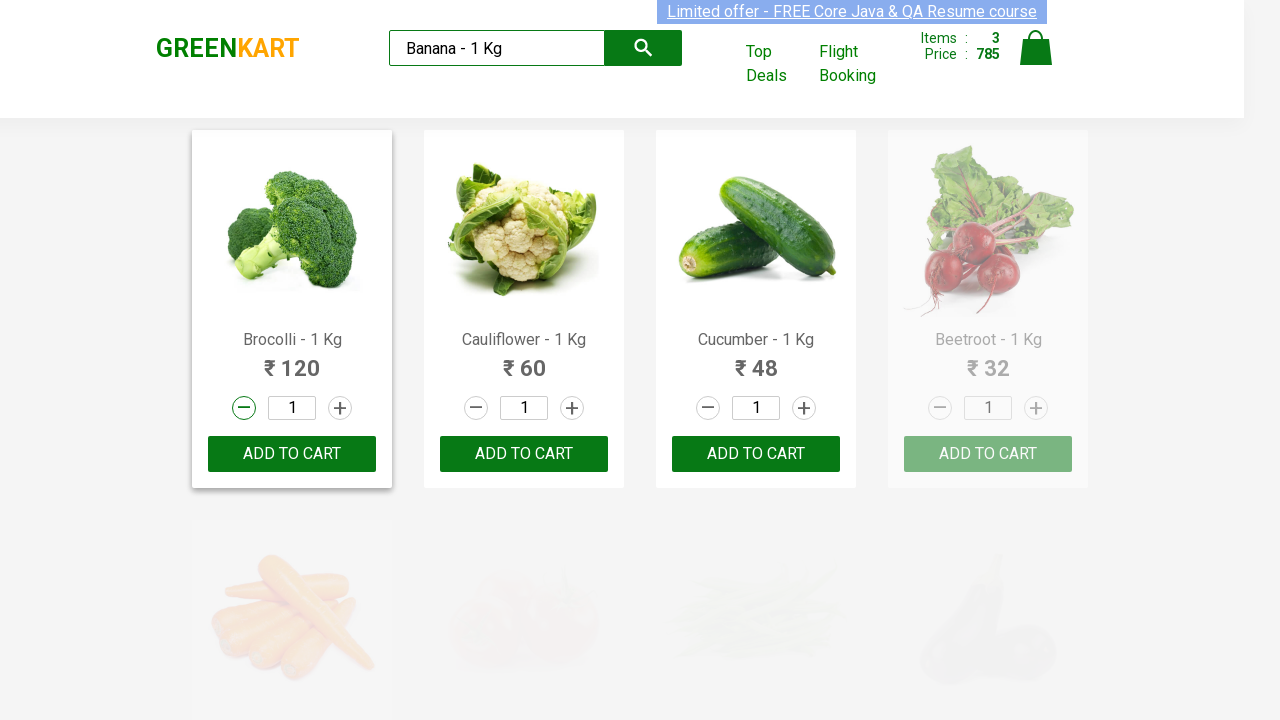

Waited for search results to update for 'Banana - 1 Kg'
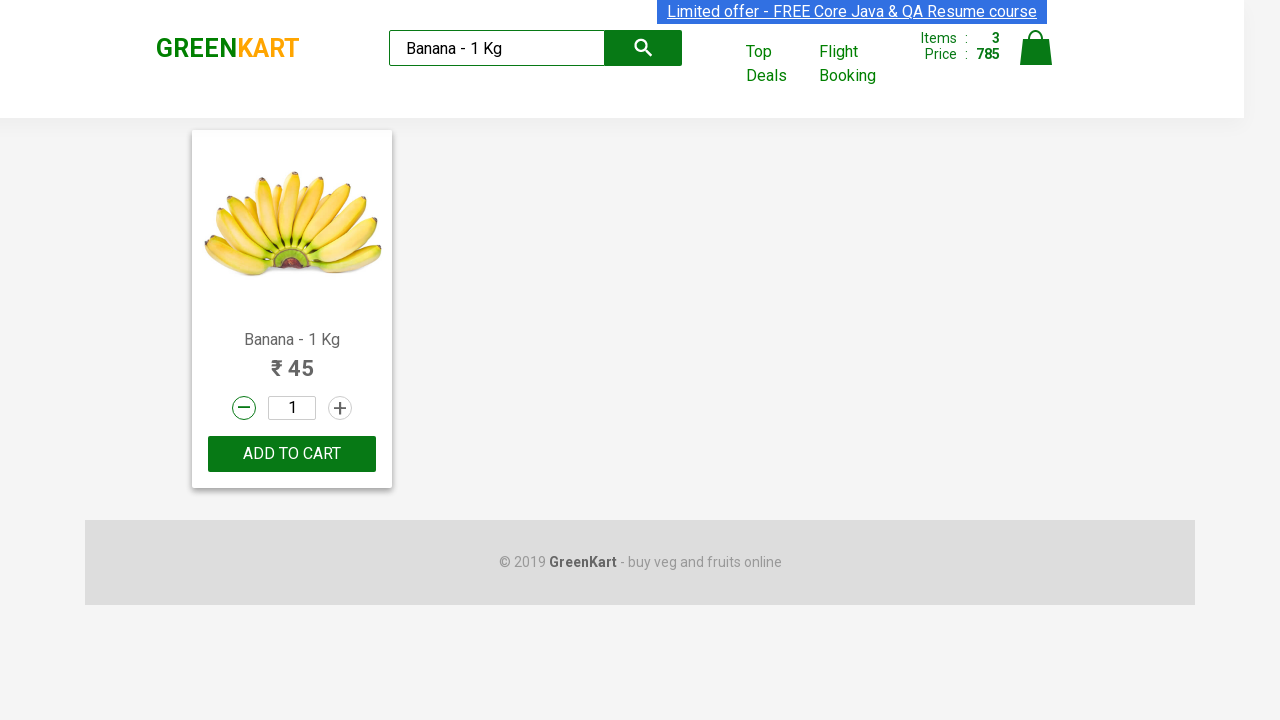

Incremented quantity for 'Banana - 1 Kg' at (340, 408) on a.increment >> nth=0
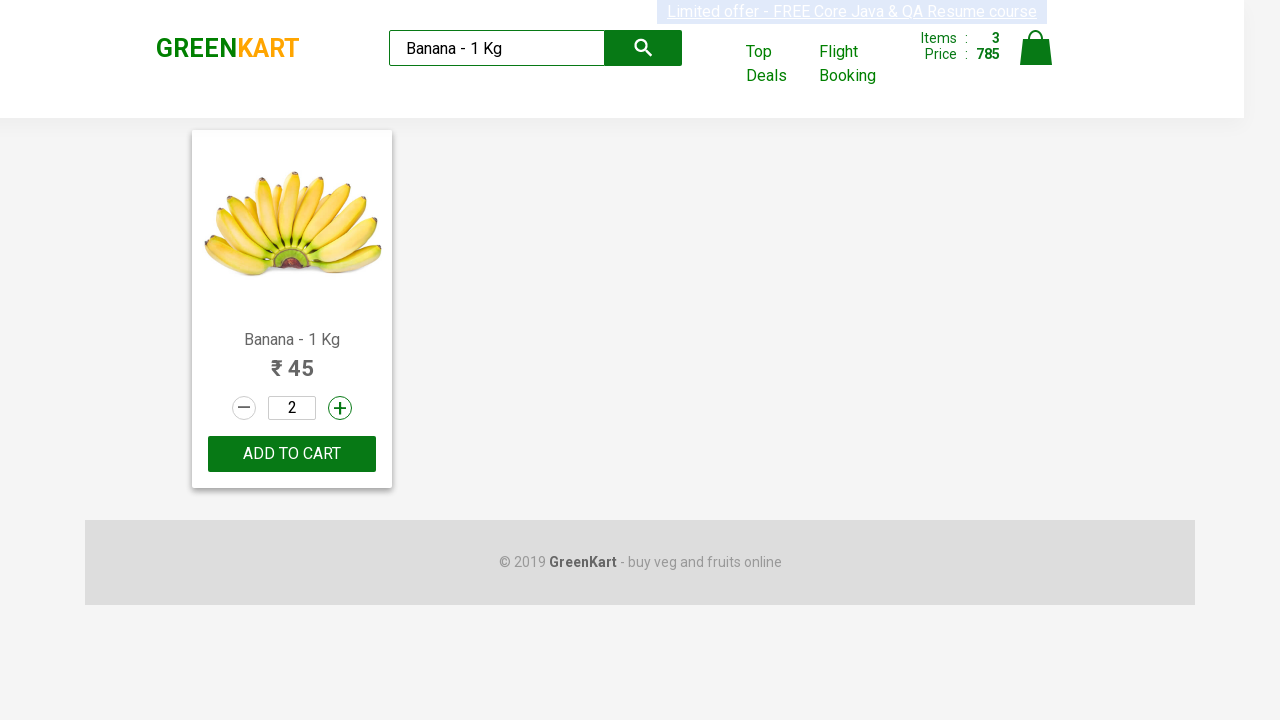

Incremented quantity for 'Banana - 1 Kg' at (340, 408) on a.increment >> nth=0
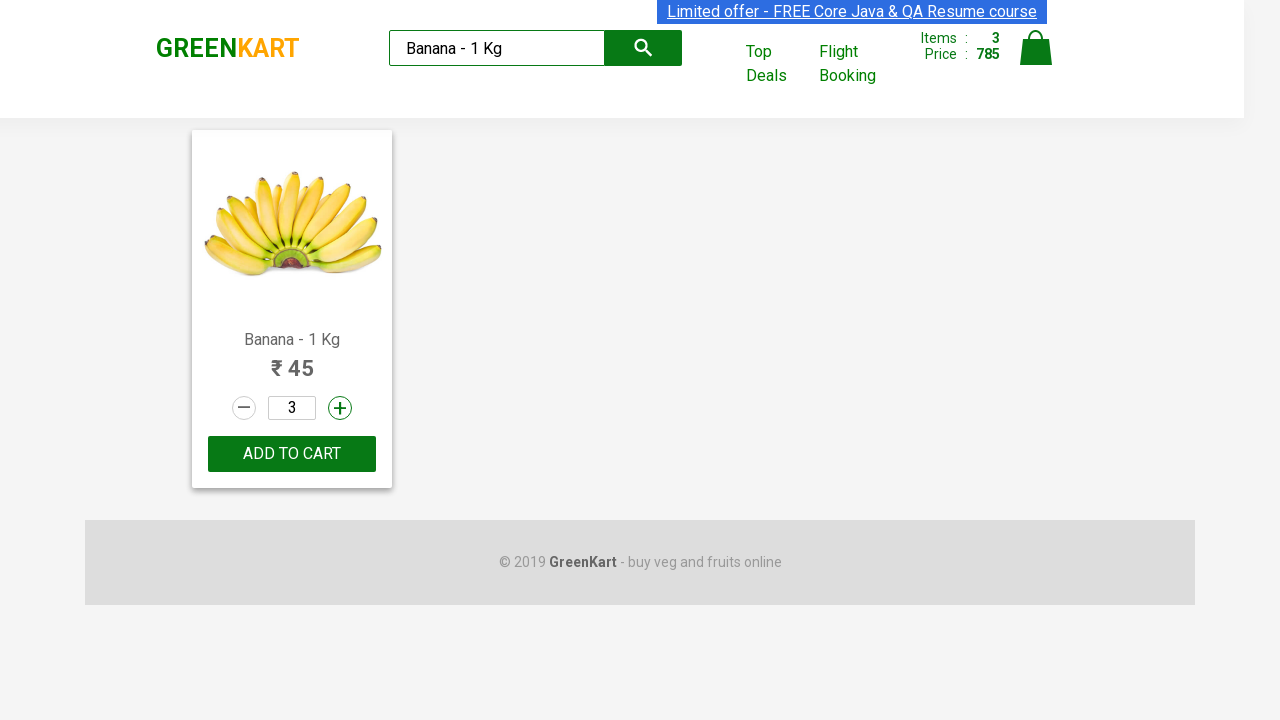

Added 'Banana - 1 Kg' (quantity: 2) to cart at (292, 454) on div.product-action button >> nth=0
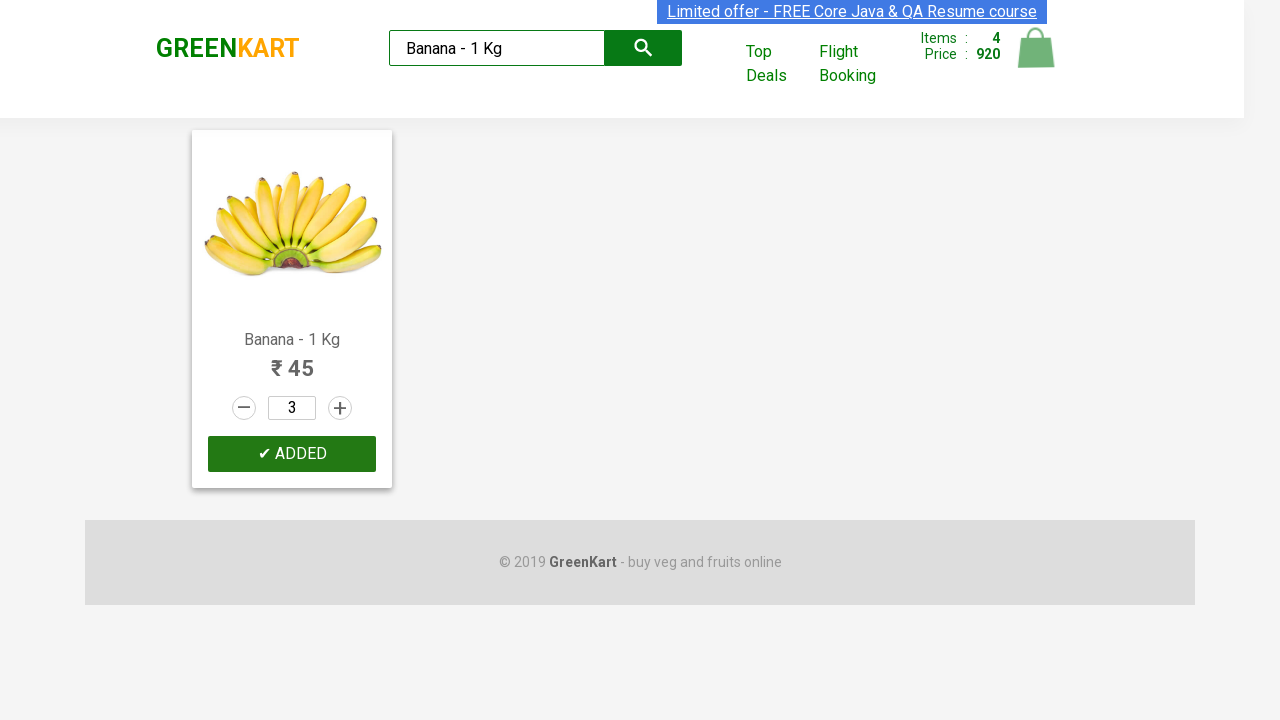

Decremented quantity for 'Banana - 1 Kg' at (244, 408) on a.decrement >> nth=0
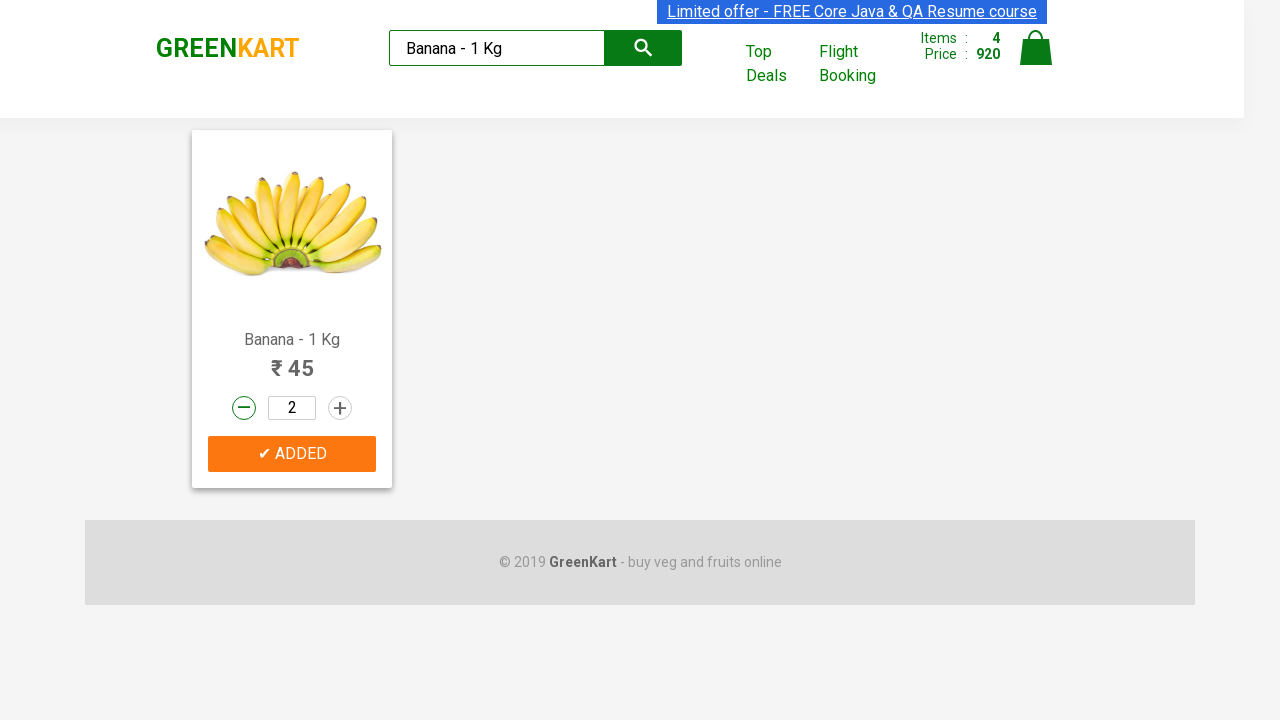

Decremented quantity for 'Banana - 1 Kg' at (244, 408) on a.decrement >> nth=0
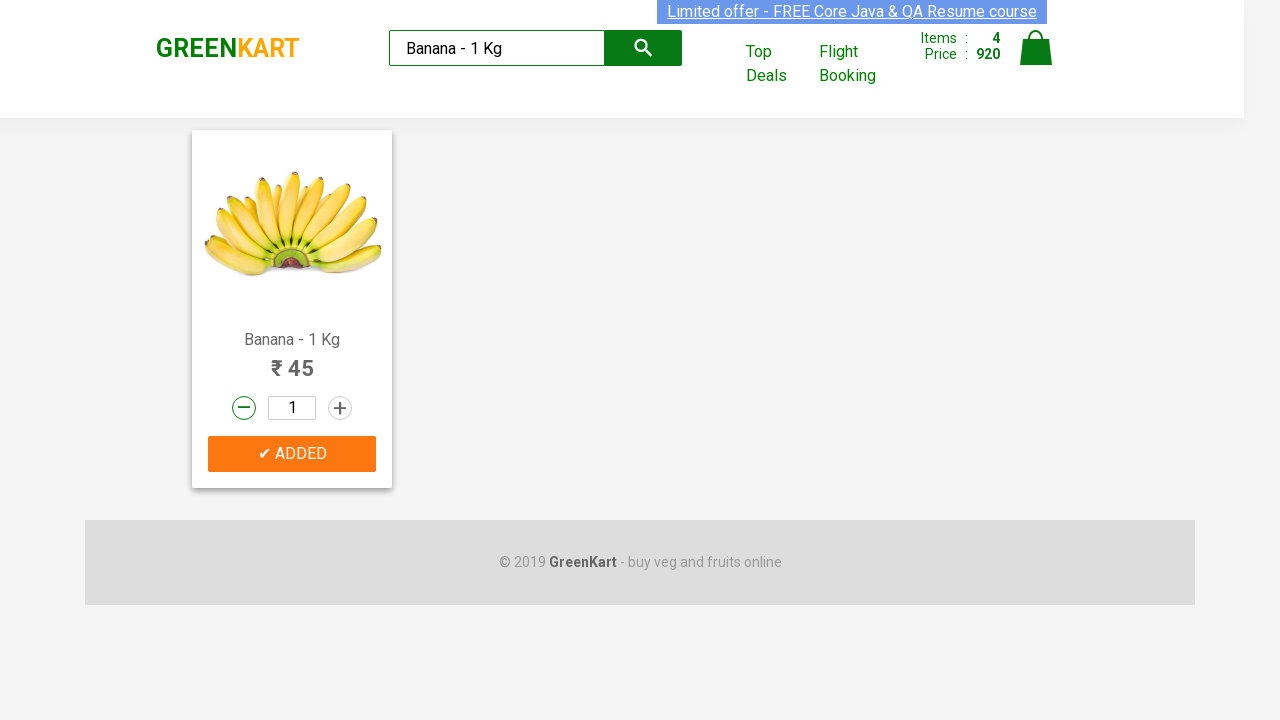

Cleared search box on input.search-keyword
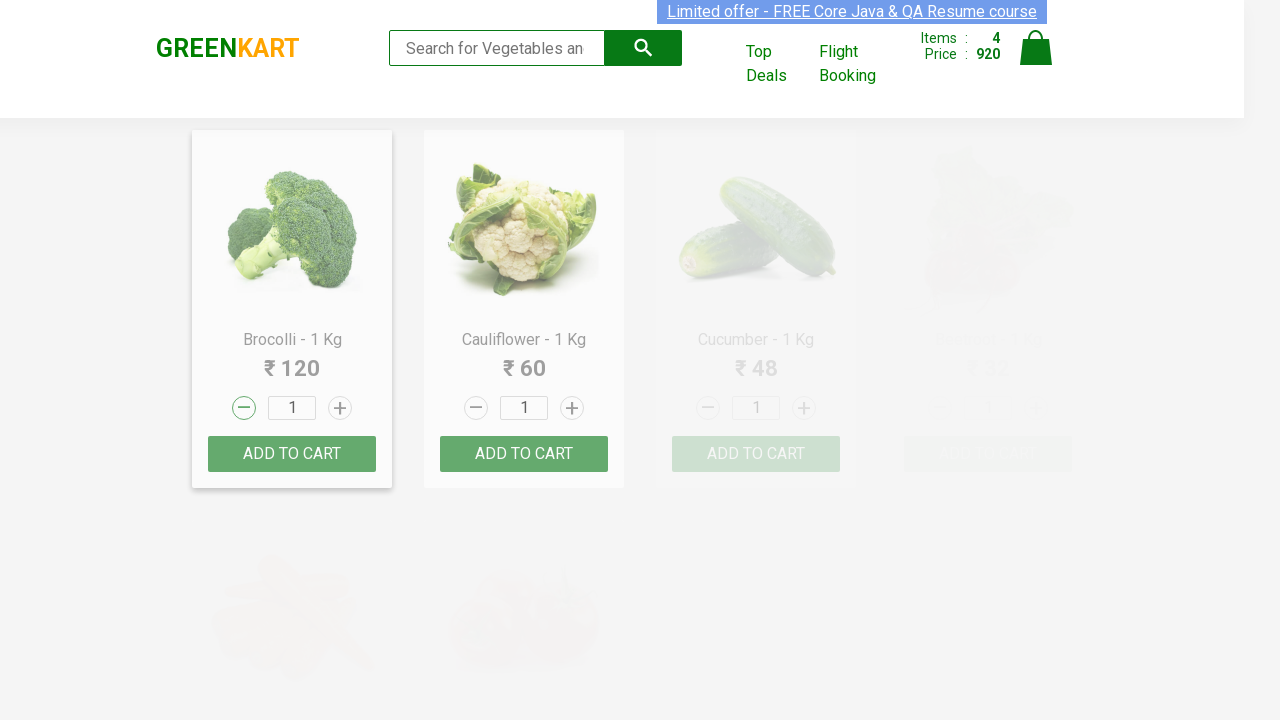

Searched for 'Water Melon - 1 Kg' on input.search-keyword
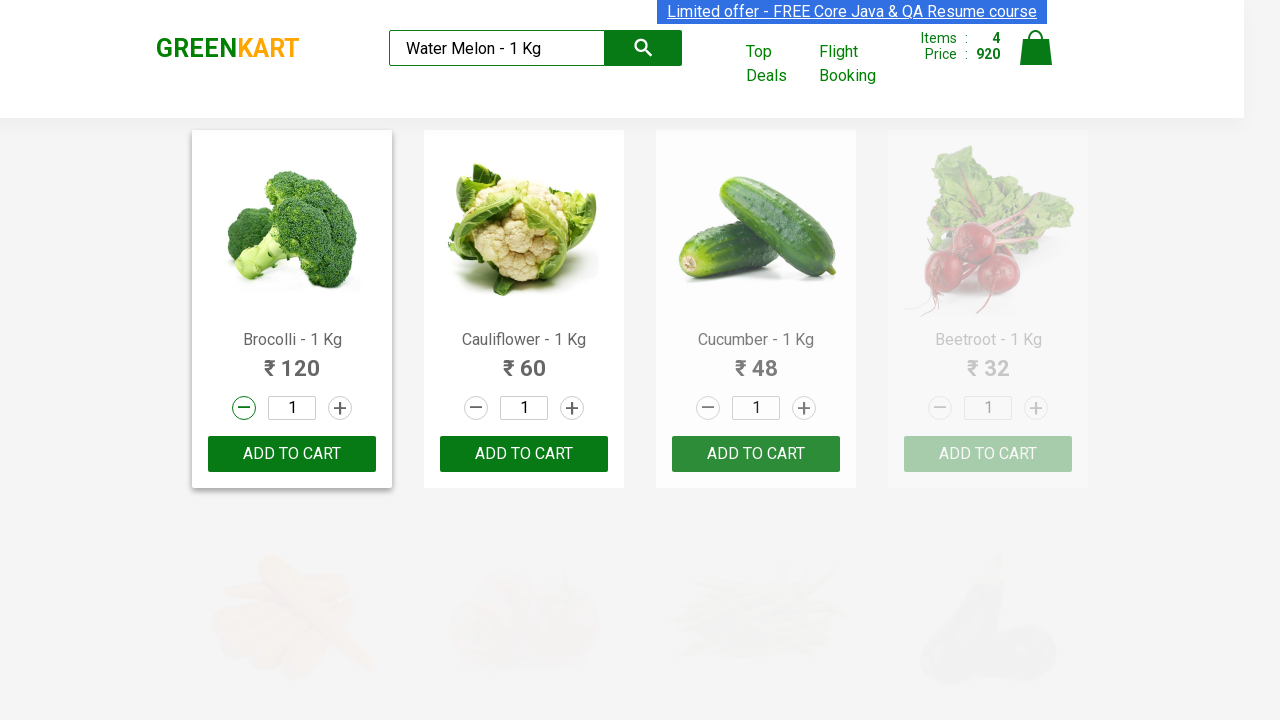

Waited for search results to update for 'Water Melon - 1 Kg'
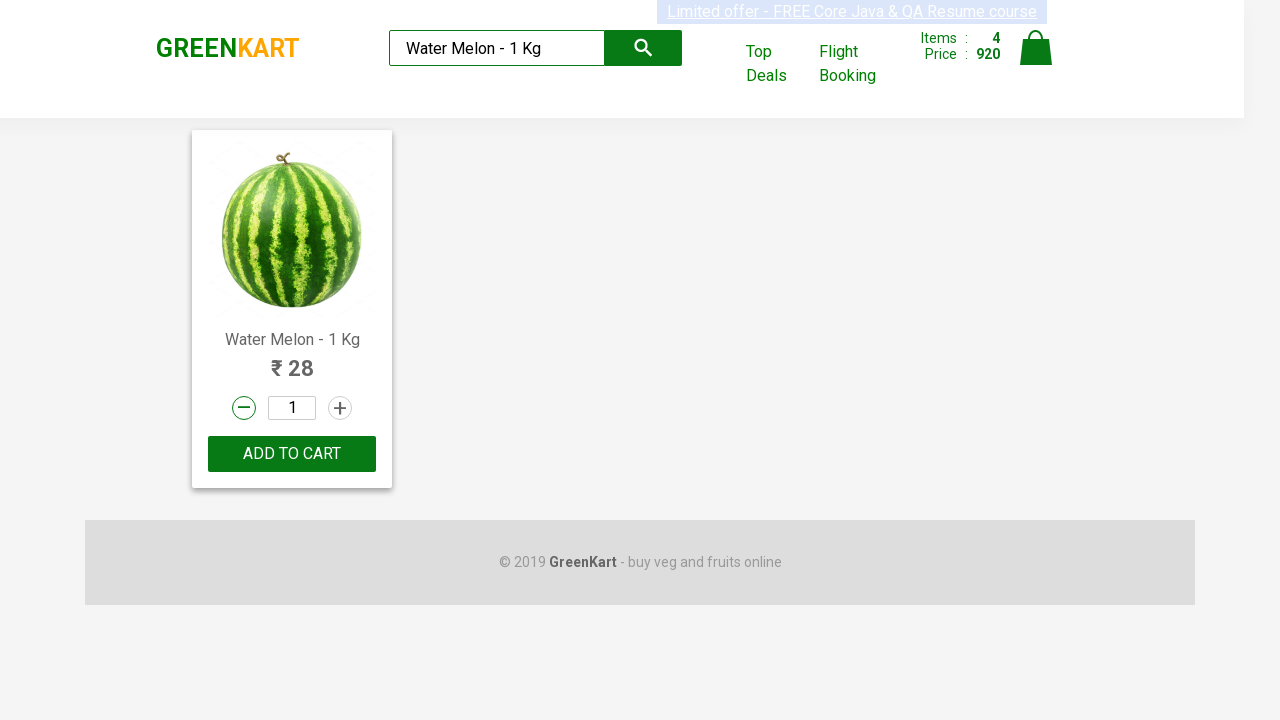

Incremented quantity for 'Water Melon - 1 Kg' at (340, 408) on a.increment >> nth=0
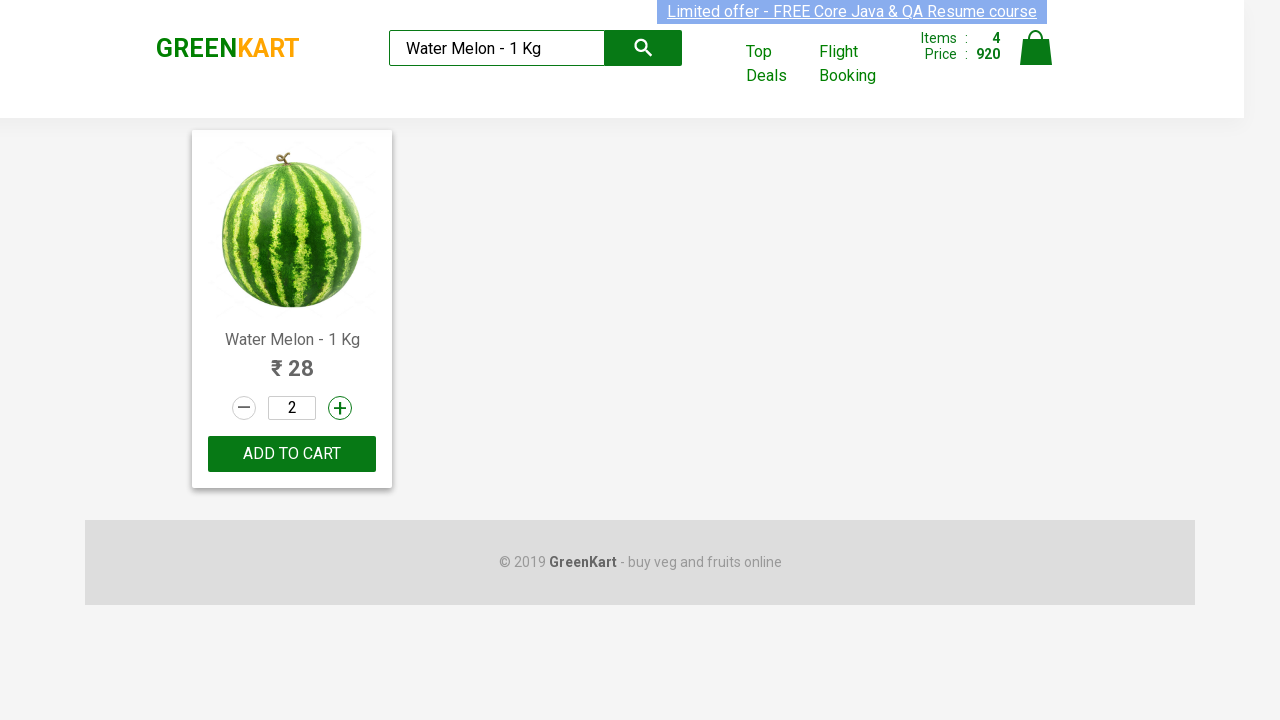

Added 'Water Melon - 1 Kg' (quantity: 1) to cart at (292, 454) on div.product-action button >> nth=0
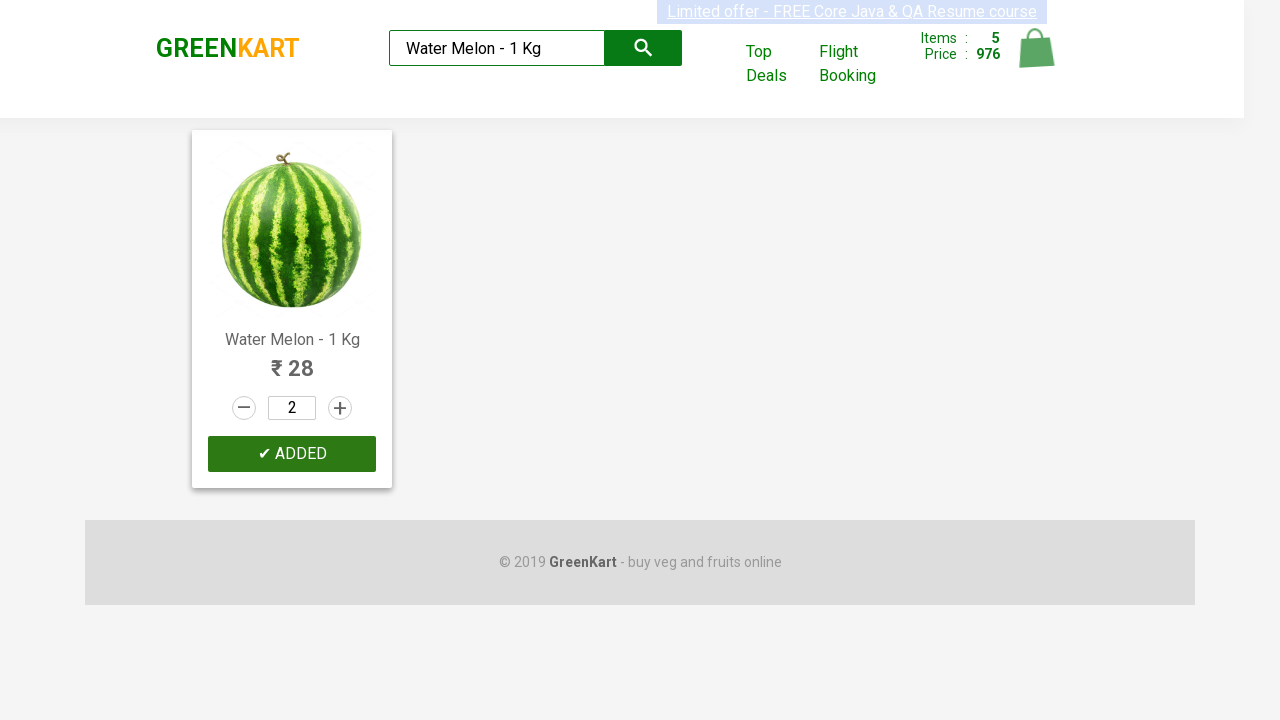

Decremented quantity for 'Water Melon - 1 Kg' at (244, 408) on a.decrement >> nth=0
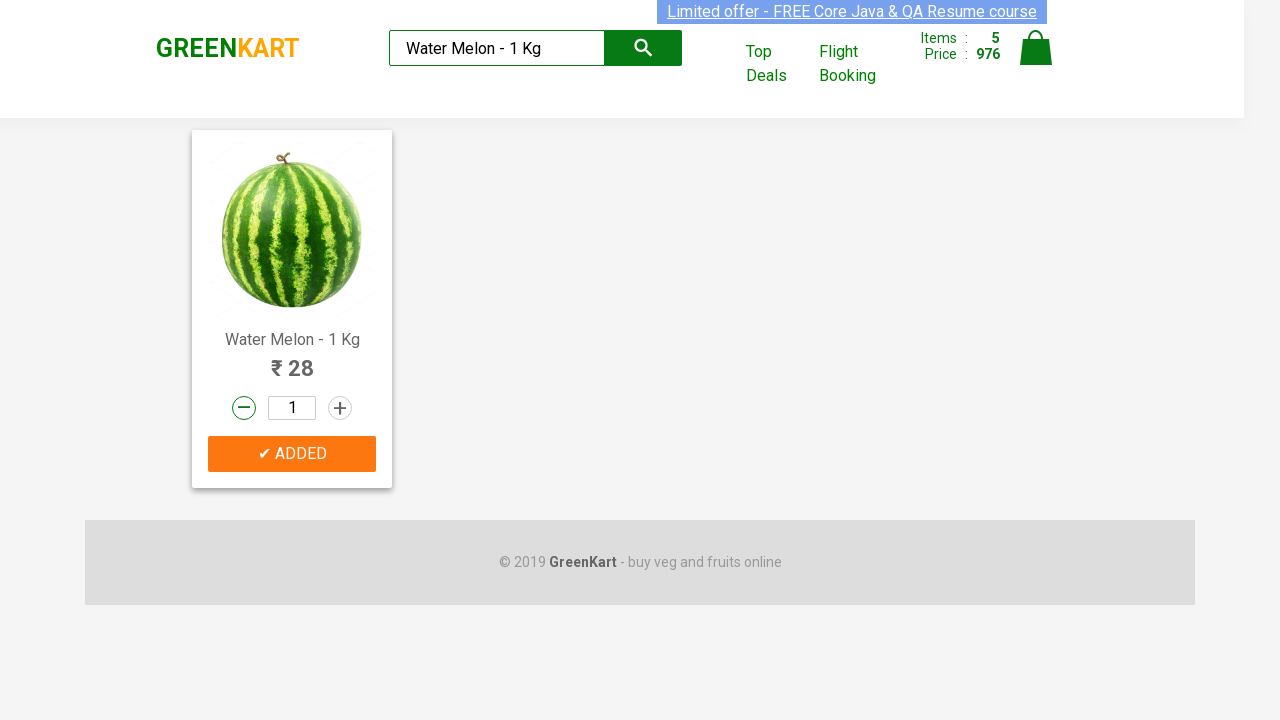

Clicked on cart icon at (1036, 48) on img[alt='Cart']
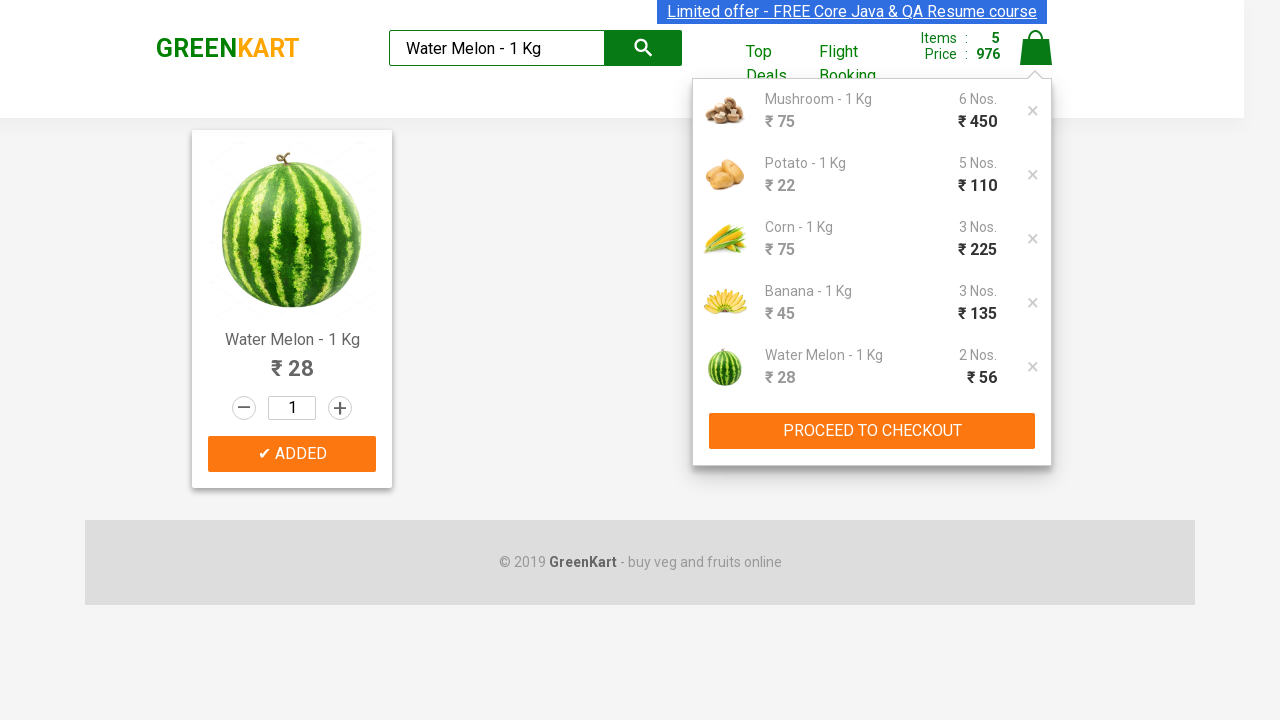

Clicked 'PROCEED TO CHECKOUT' button at (872, 431) on button:has-text('PROCEED TO CHECKOUT')
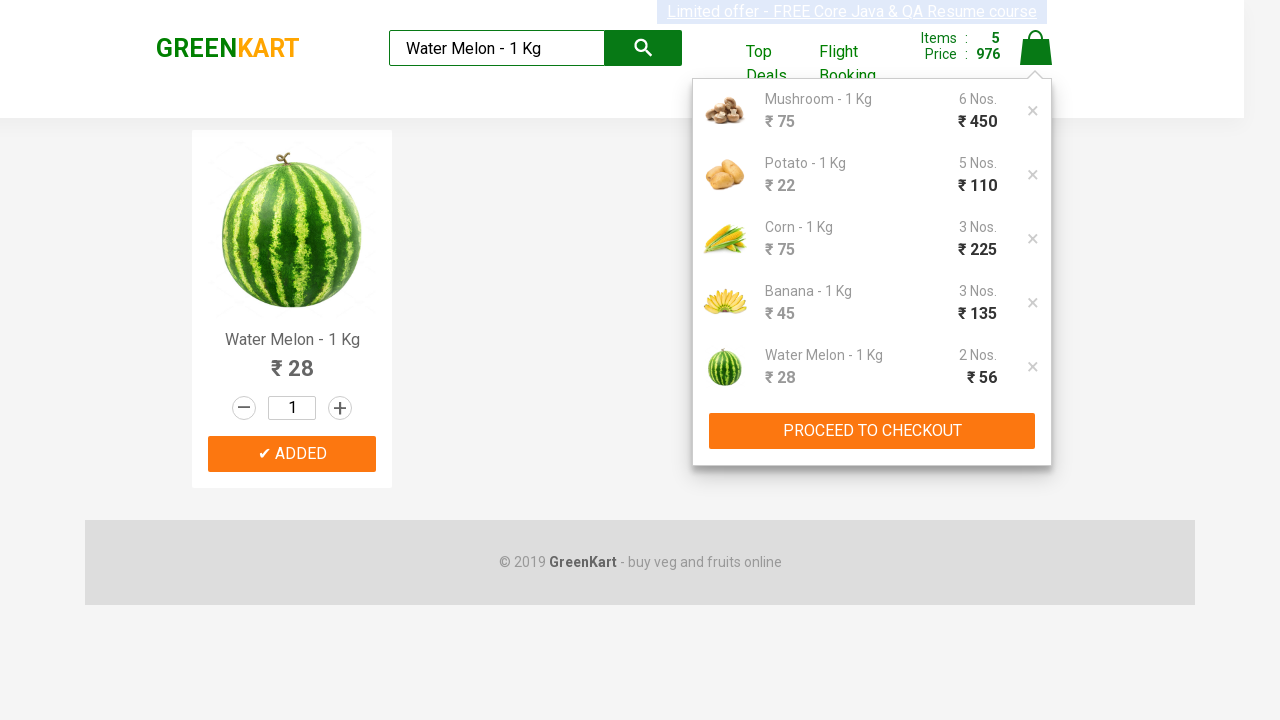

Checkout page loaded with product names visible
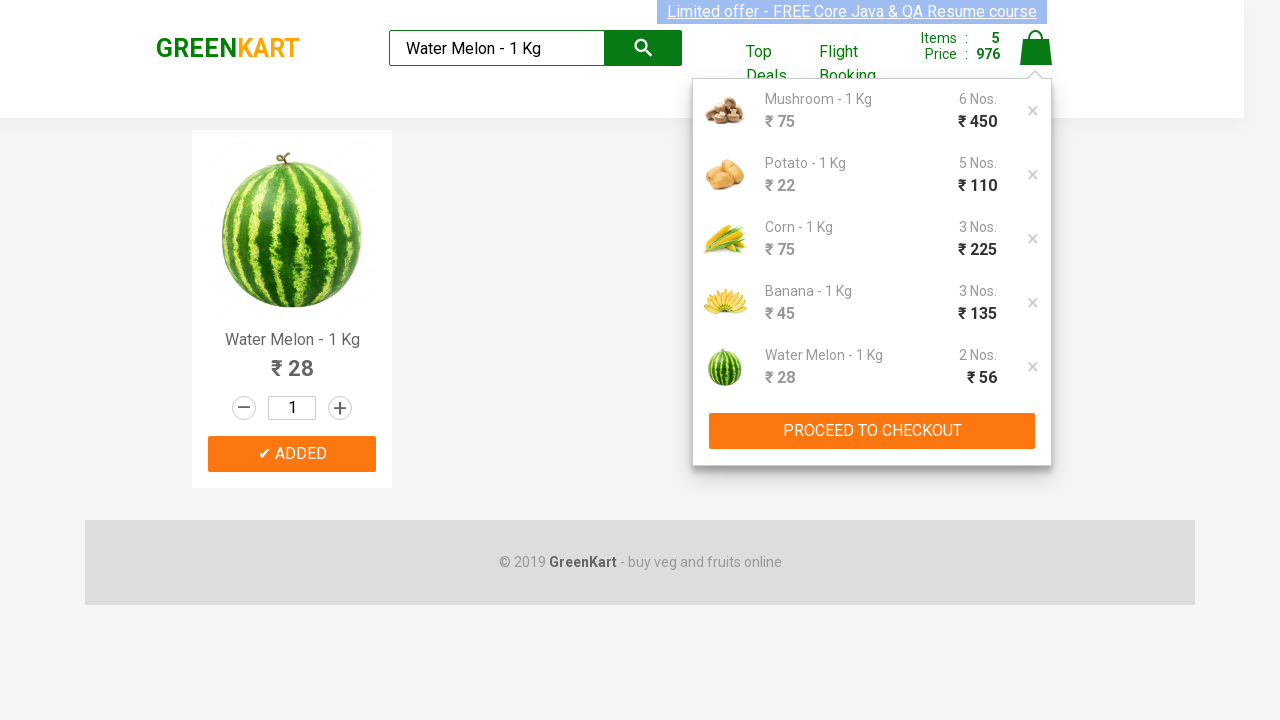

Verified 'Mushroom - 1 Kg' is present in cart
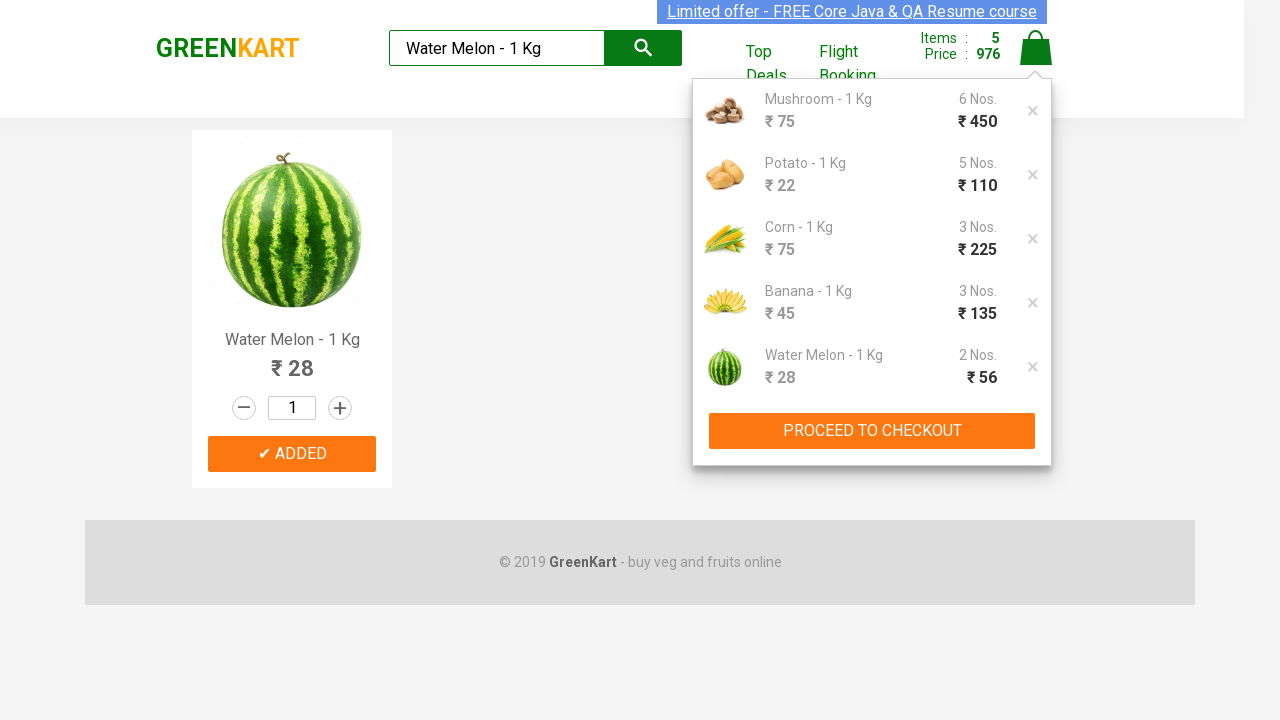

Verified 'Potato - 1 Kg' is present in cart
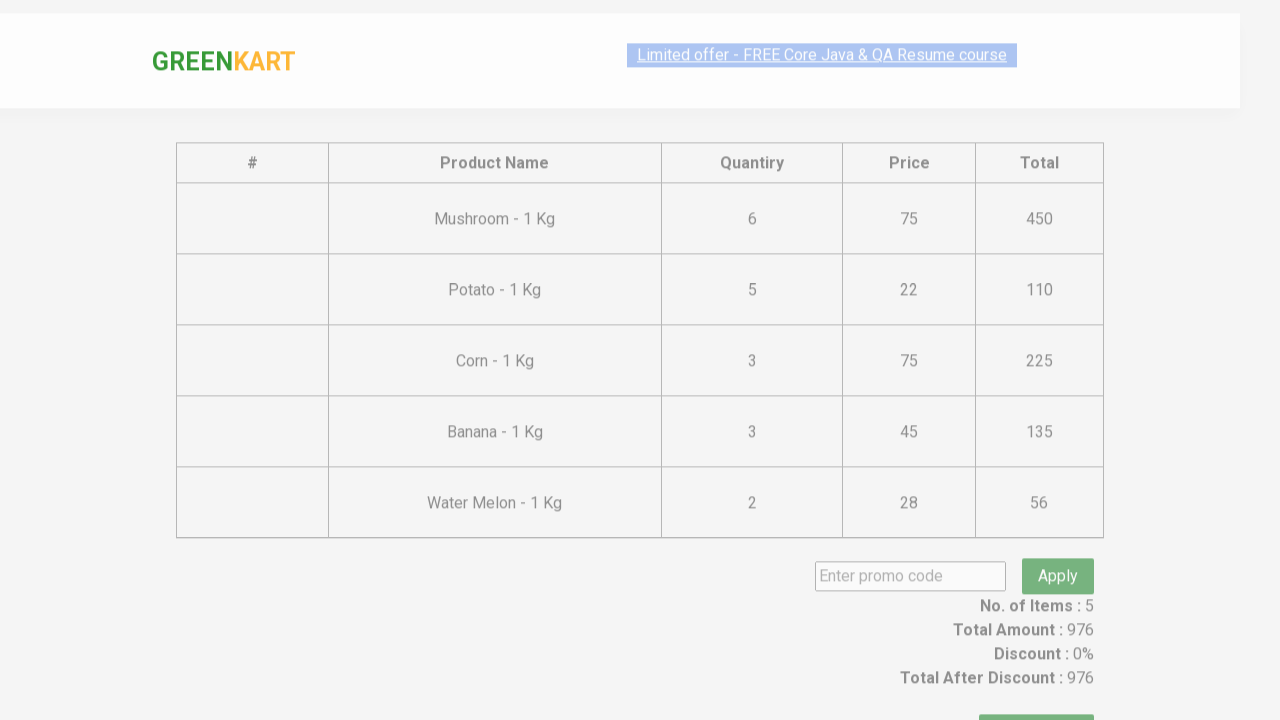

Verified 'Corn - 1 Kg' is present in cart
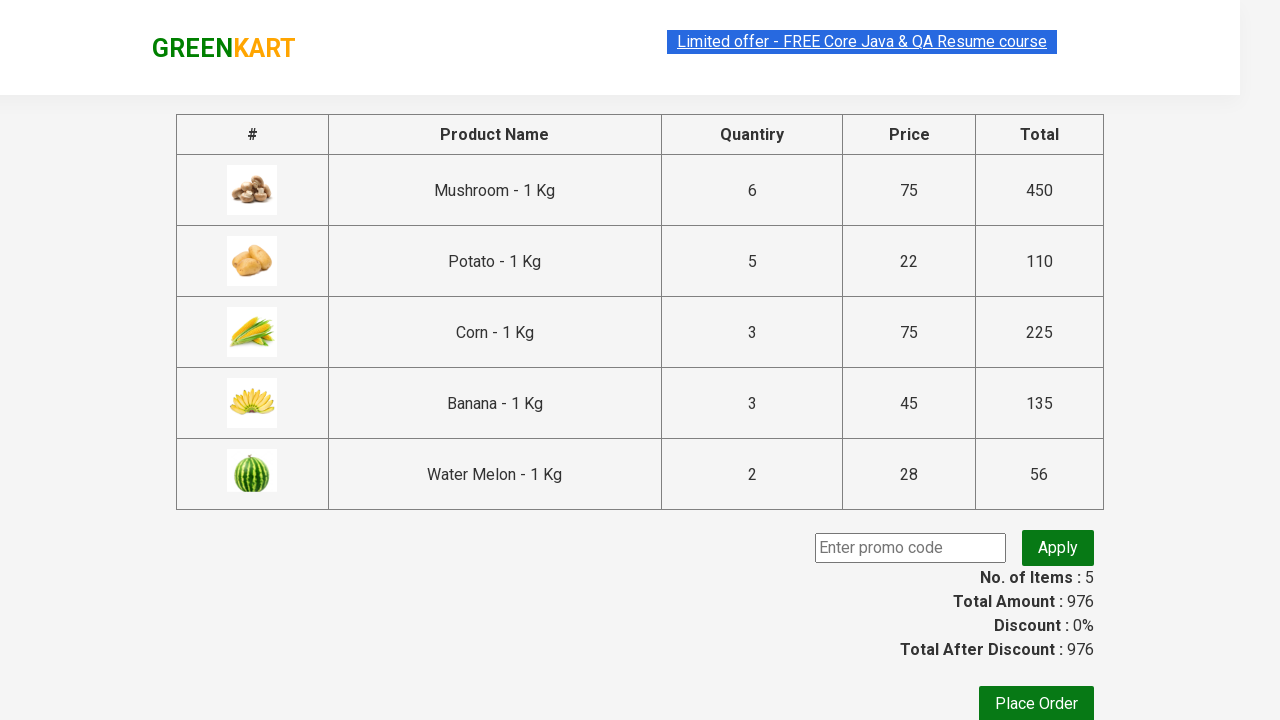

Verified 'Banana - 1 Kg' is present in cart
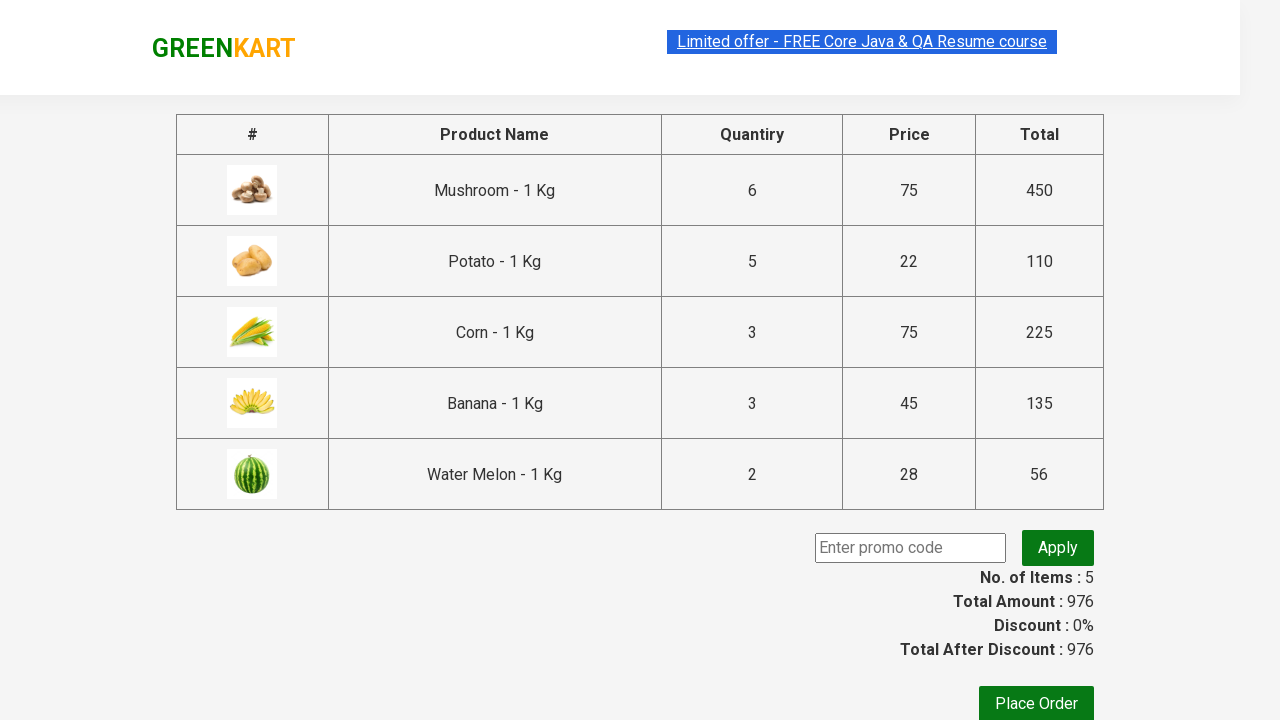

Verified 'Water Melon - 1 Kg' is present in cart
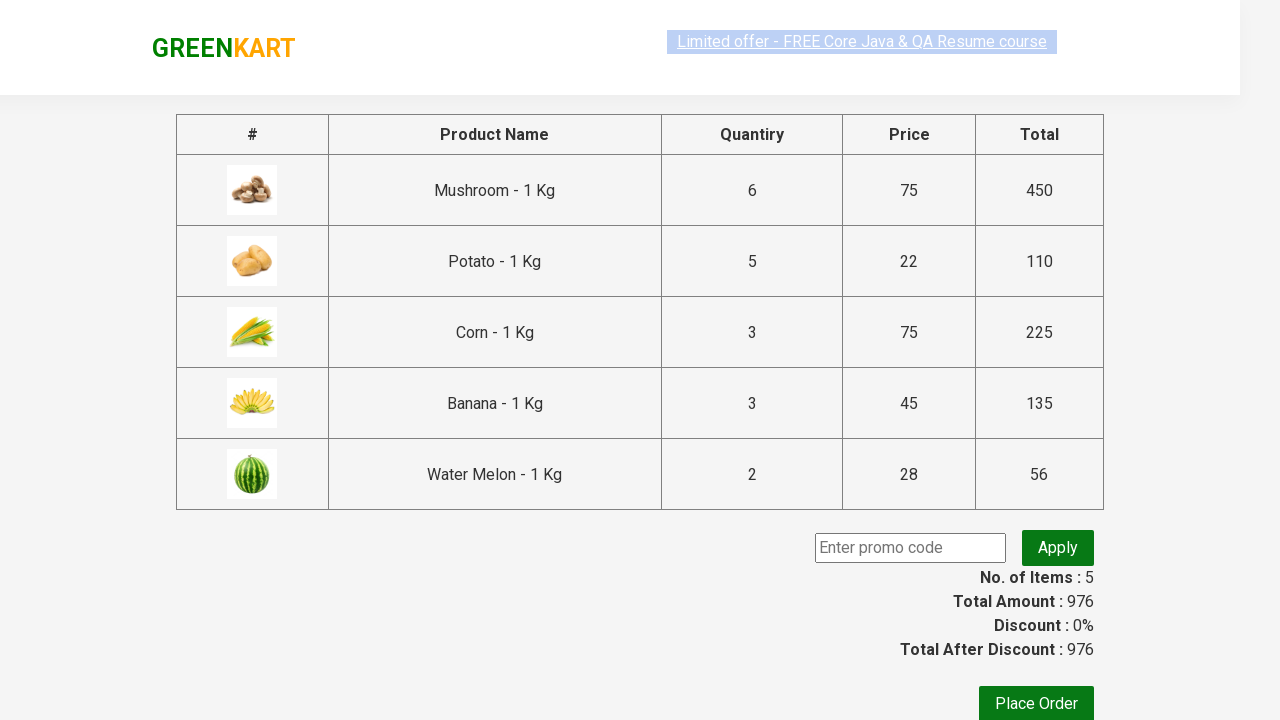

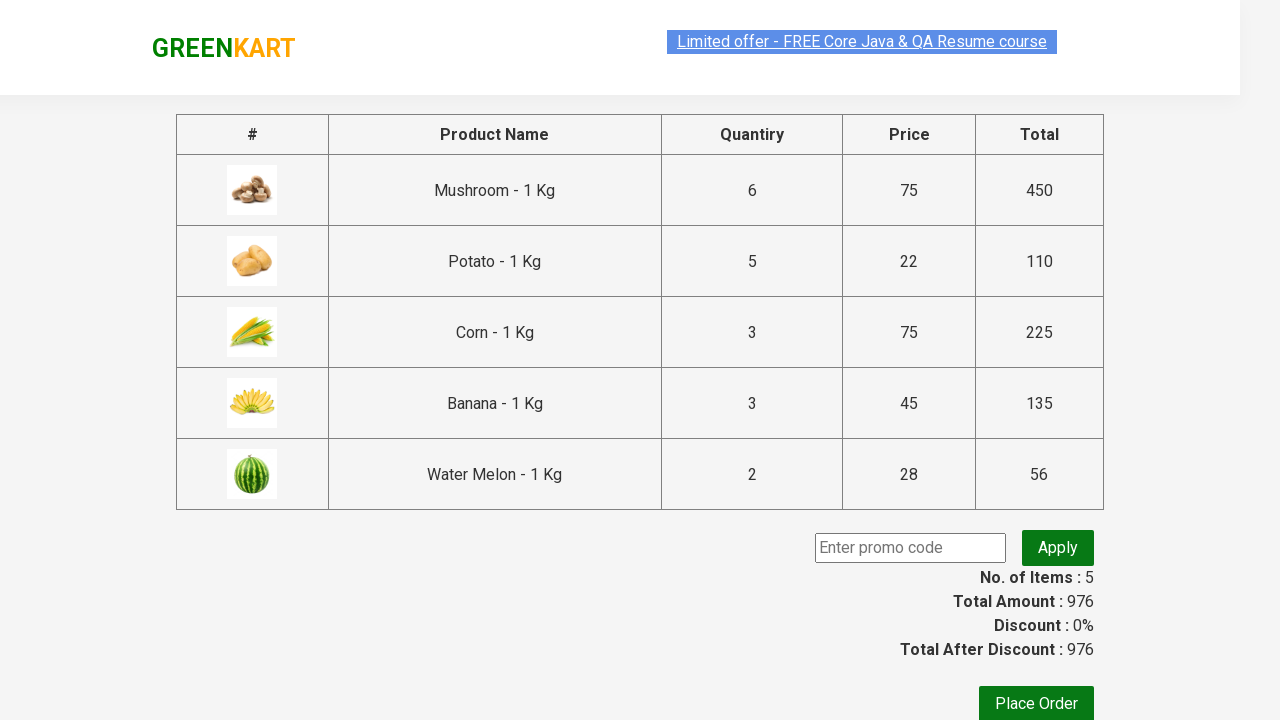